Tests the header navigation menu of the APSRTC online booking website by finding all links in the header block and clicking through each one to verify they are functional.

Starting URL: https://www.apsrtconline.in/oprs-web/

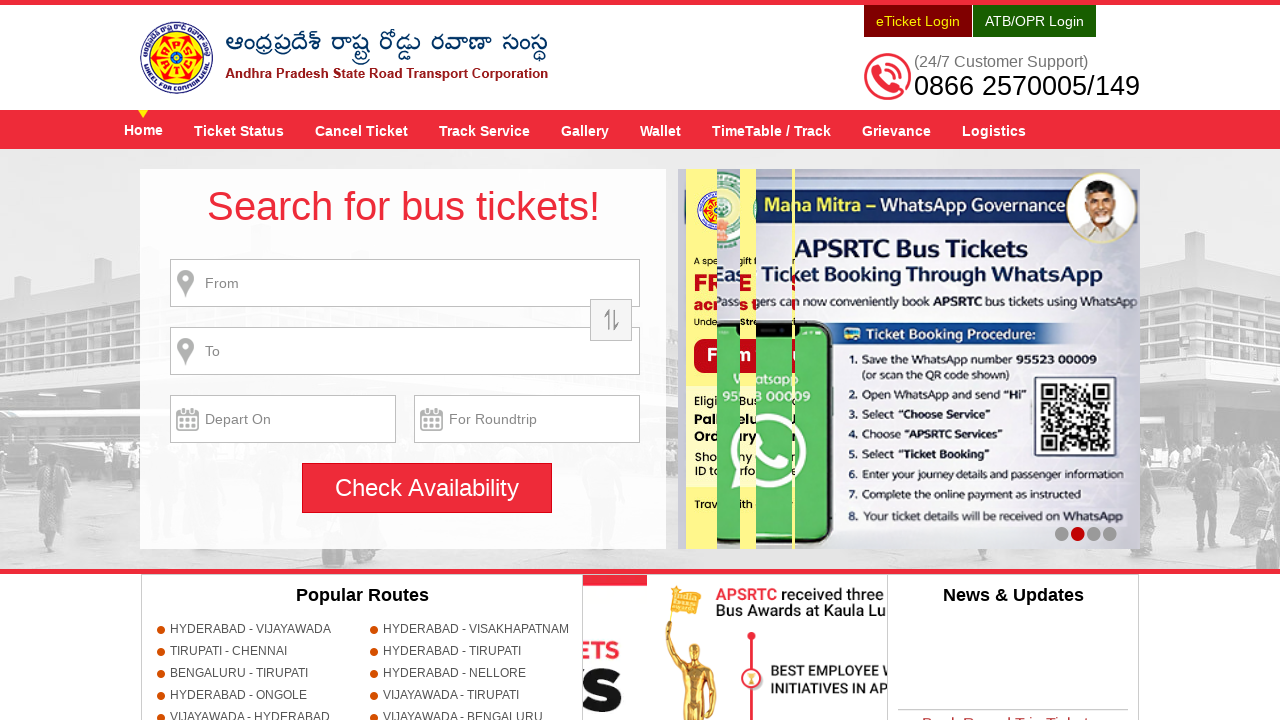

Header menu selector '.menu-wrap' loaded
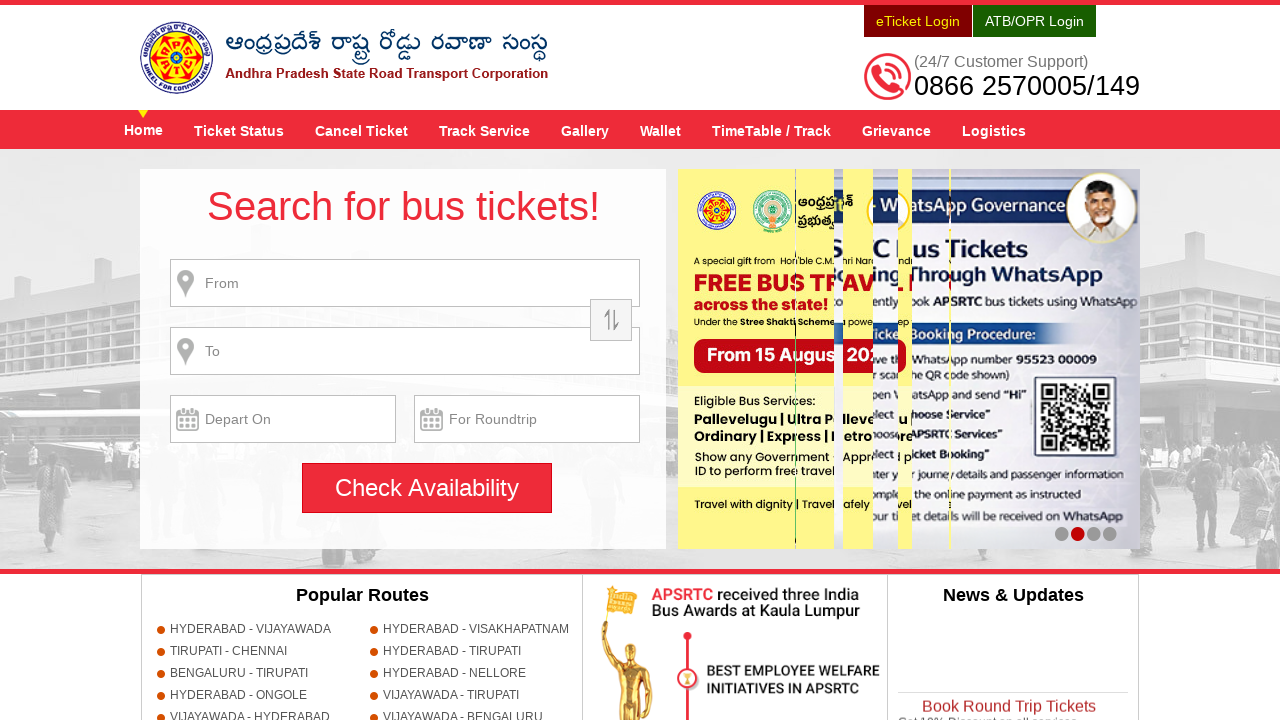

Located header menu block
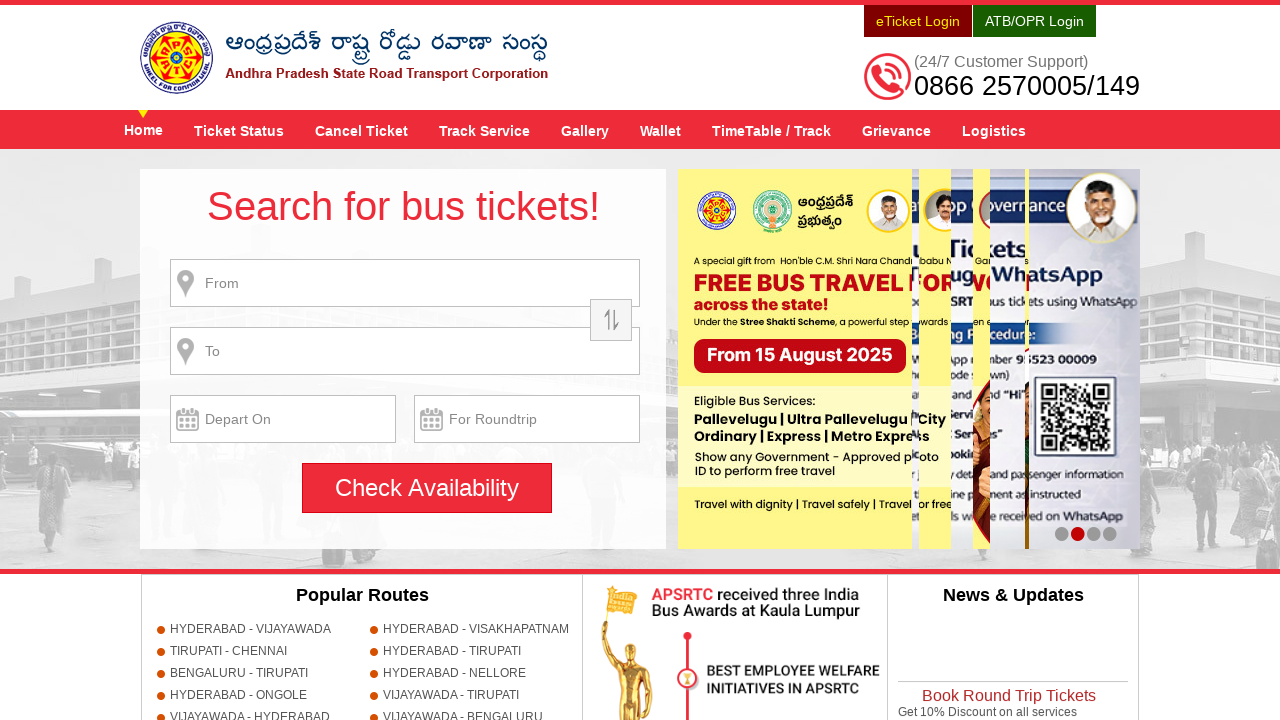

Located all anchor links in header menu
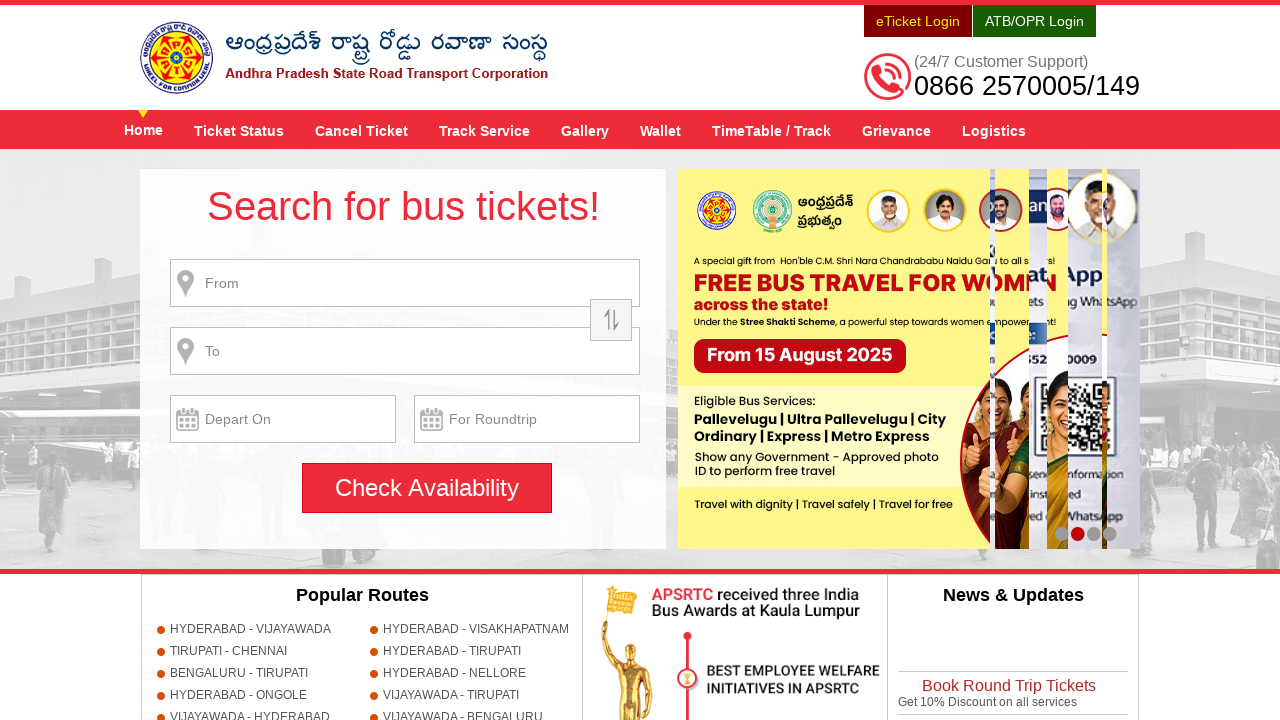

Found 9 links in header menu
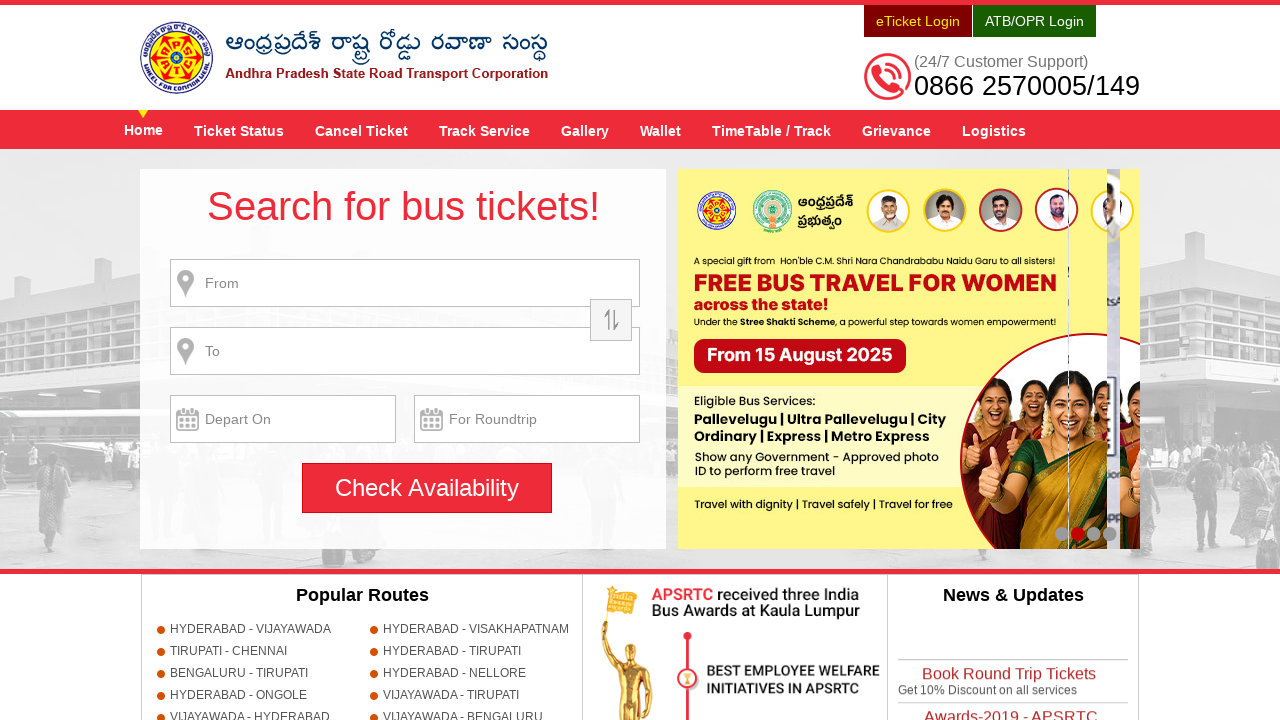

Re-located header menu block for link 1/9
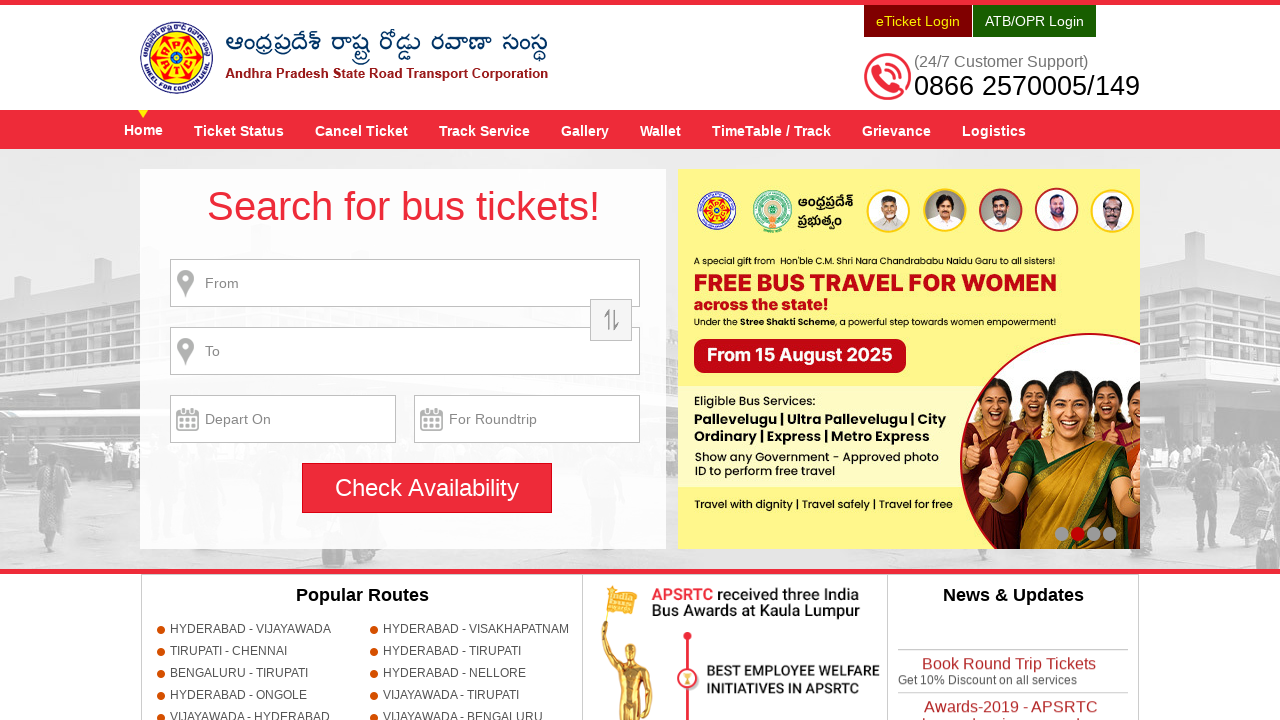

Re-located all anchor links in header menu for link 1/9
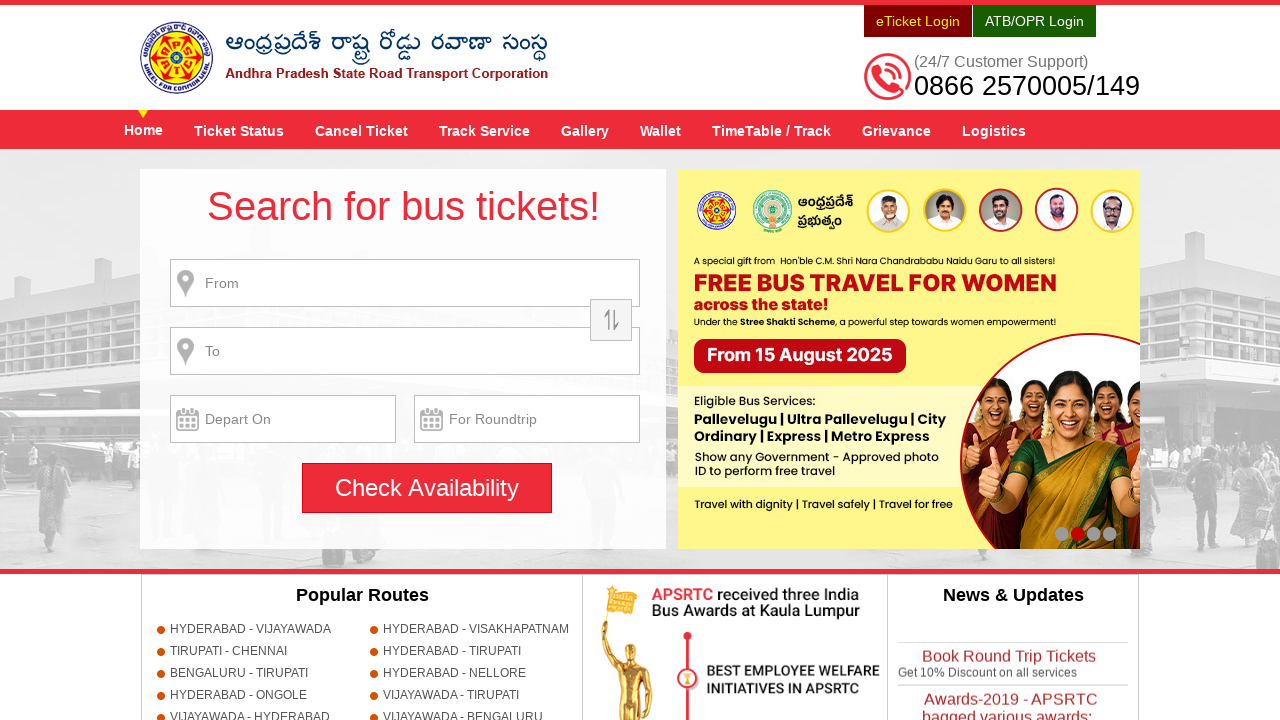

Clicked header link 1/9 at (144, 130) on .menu-wrap >> a >> nth=0
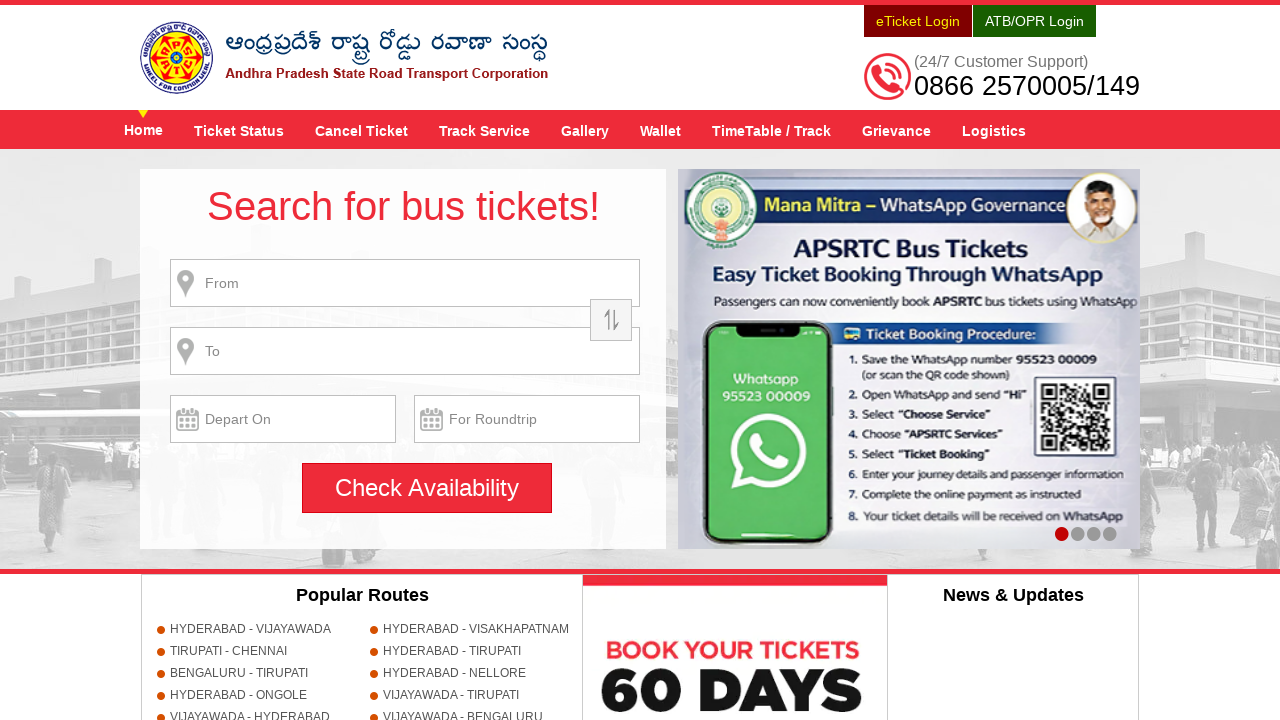

Page loaded after clicking link 1/9
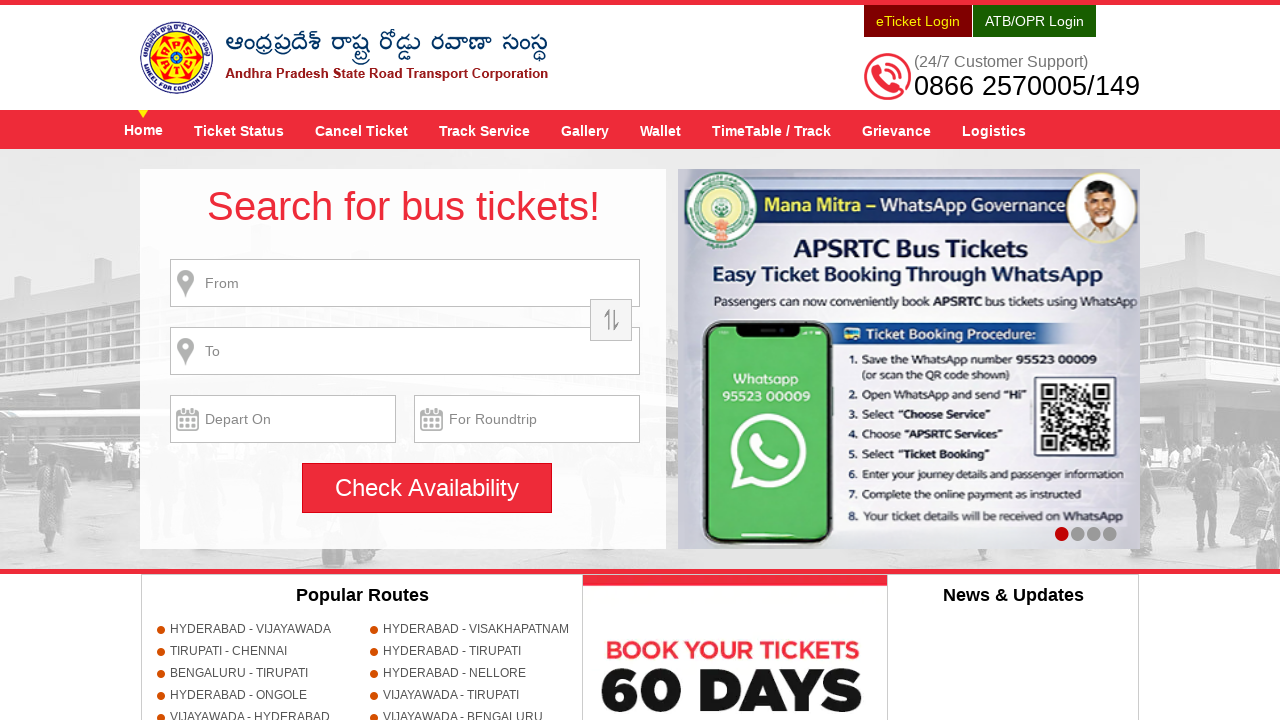

Re-located header menu block for next iteration
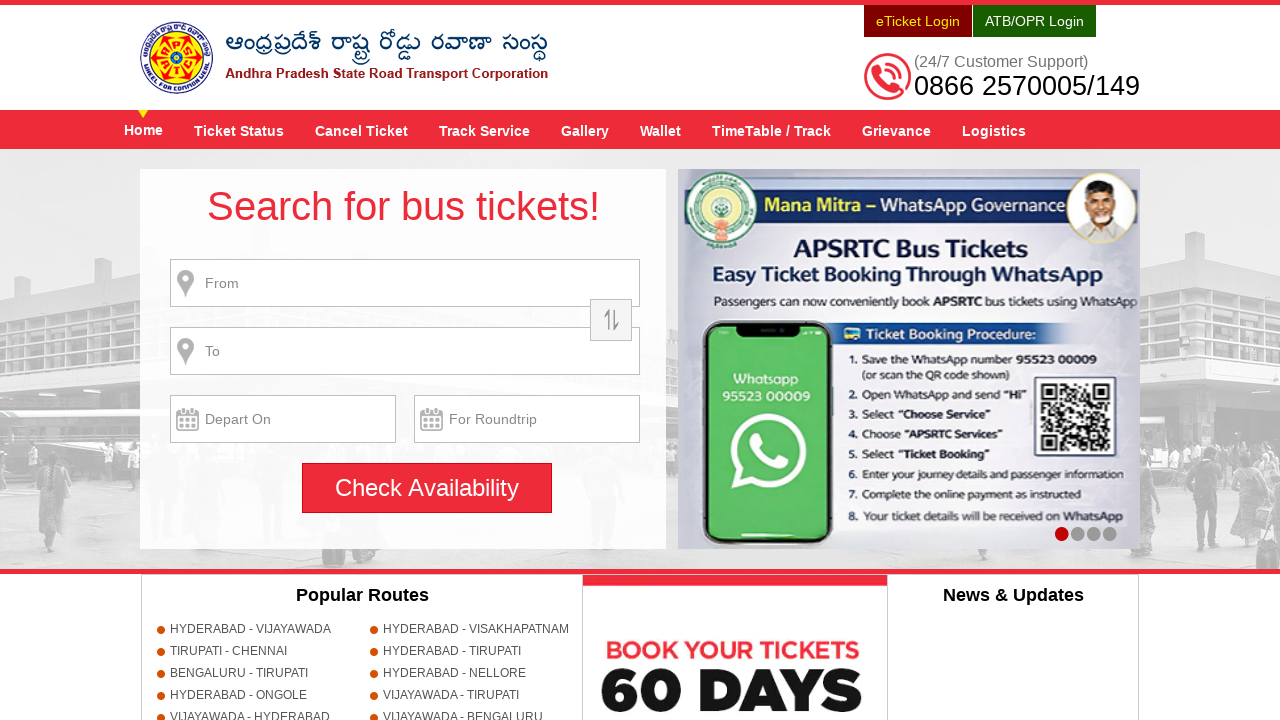

Re-located all anchor links for next iteration
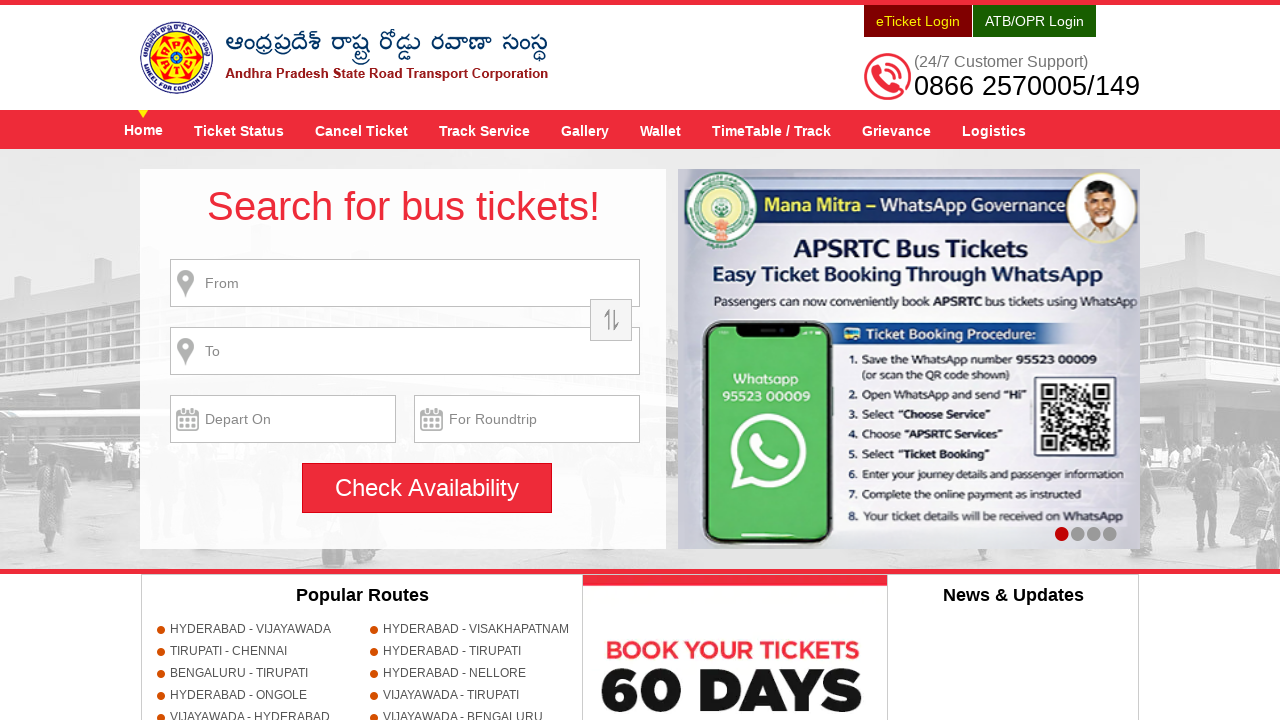

Re-located header menu block for link 2/9
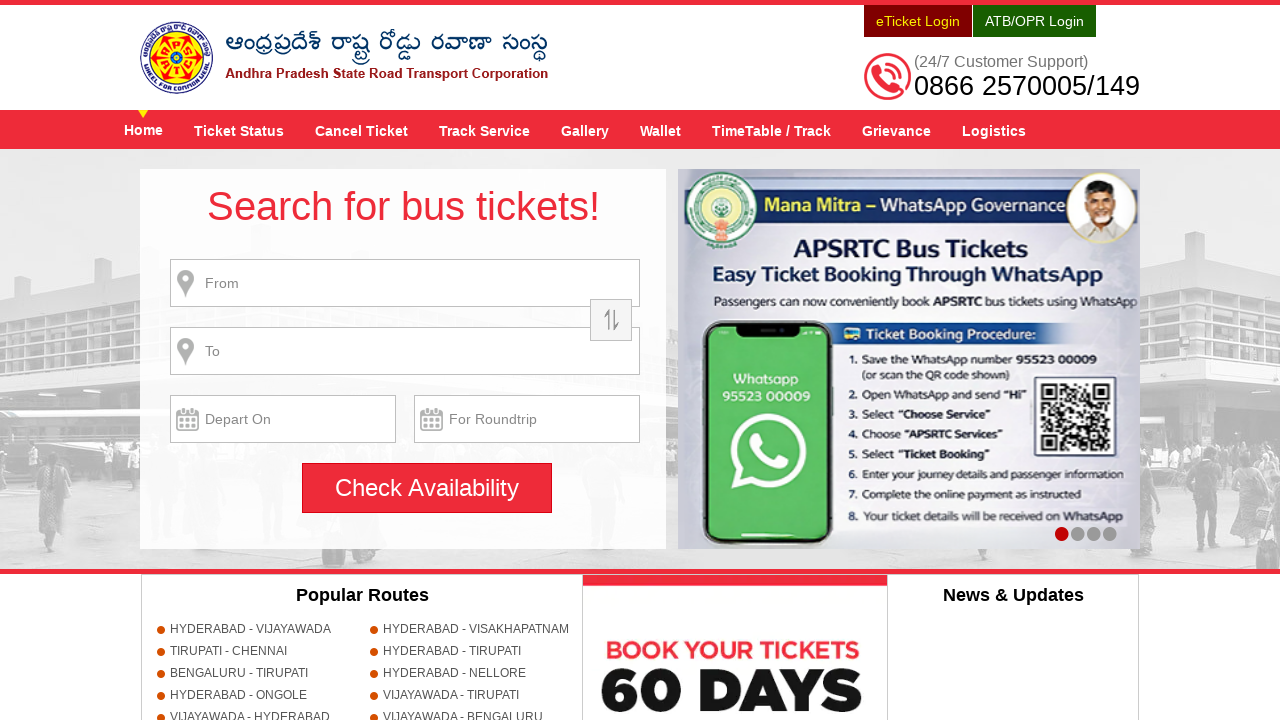

Re-located all anchor links in header menu for link 2/9
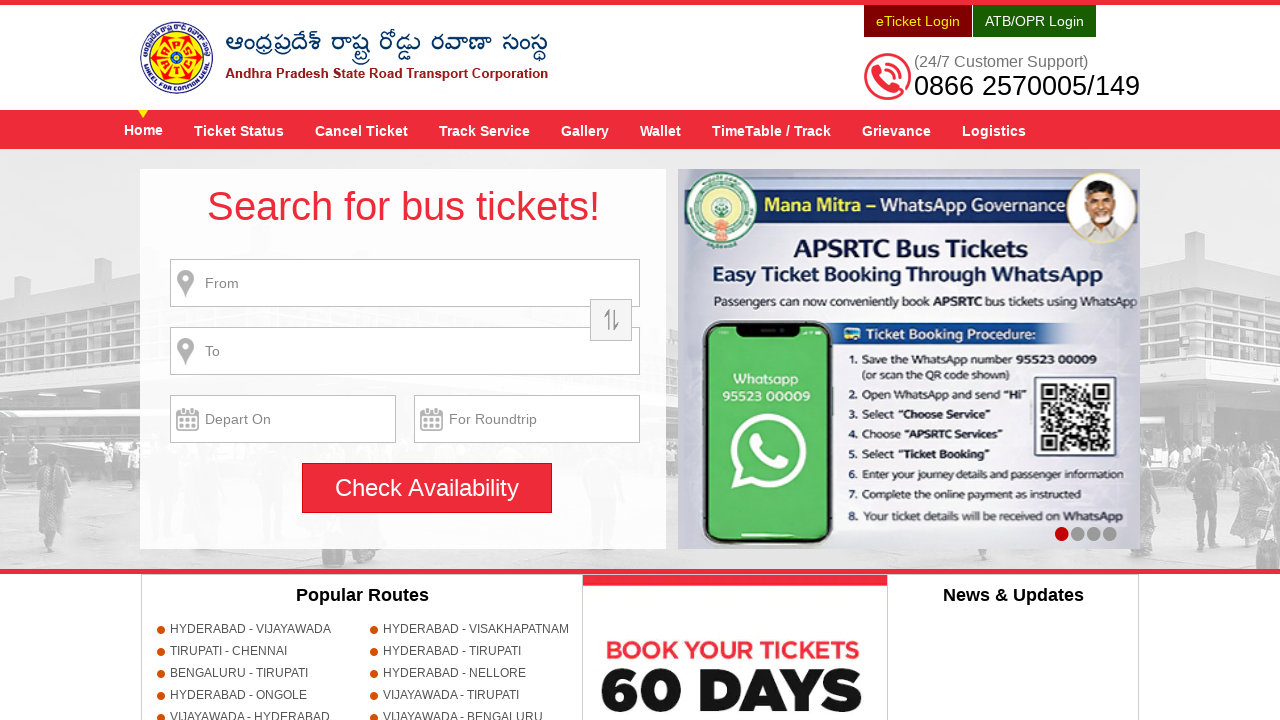

Clicked header link 2/9 at (239, 130) on .menu-wrap >> a >> nth=1
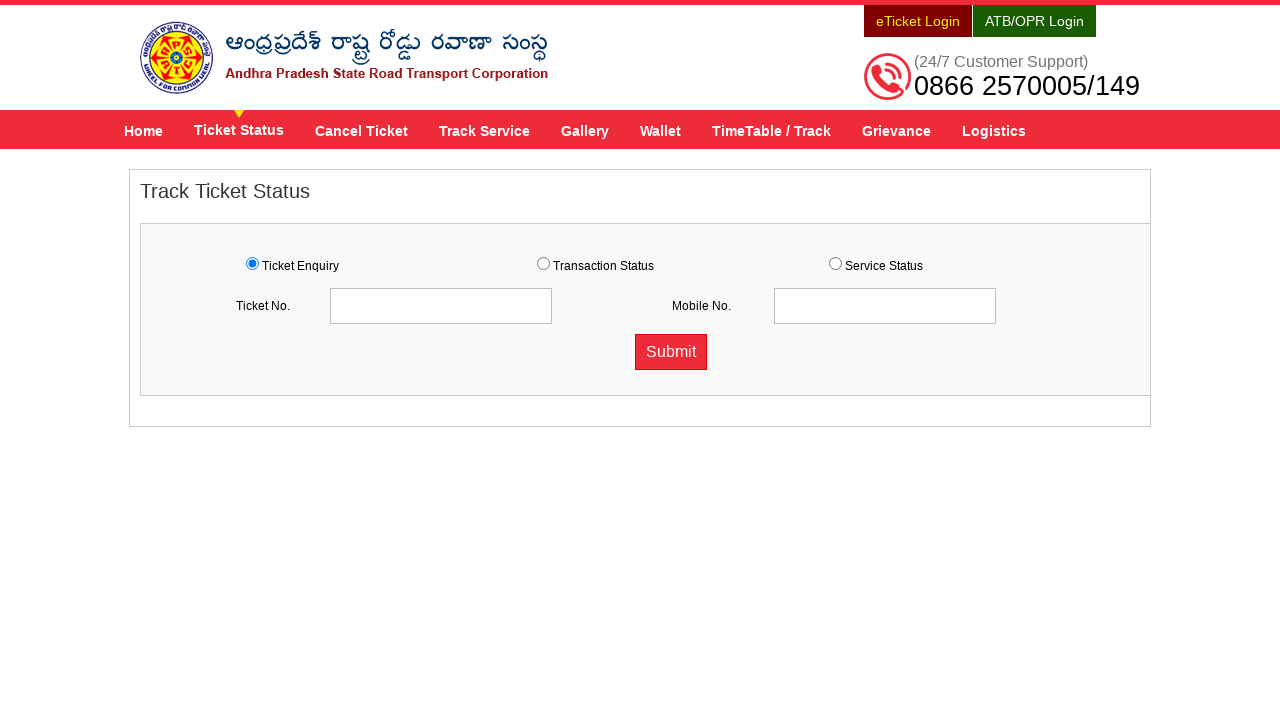

Page loaded after clicking link 2/9
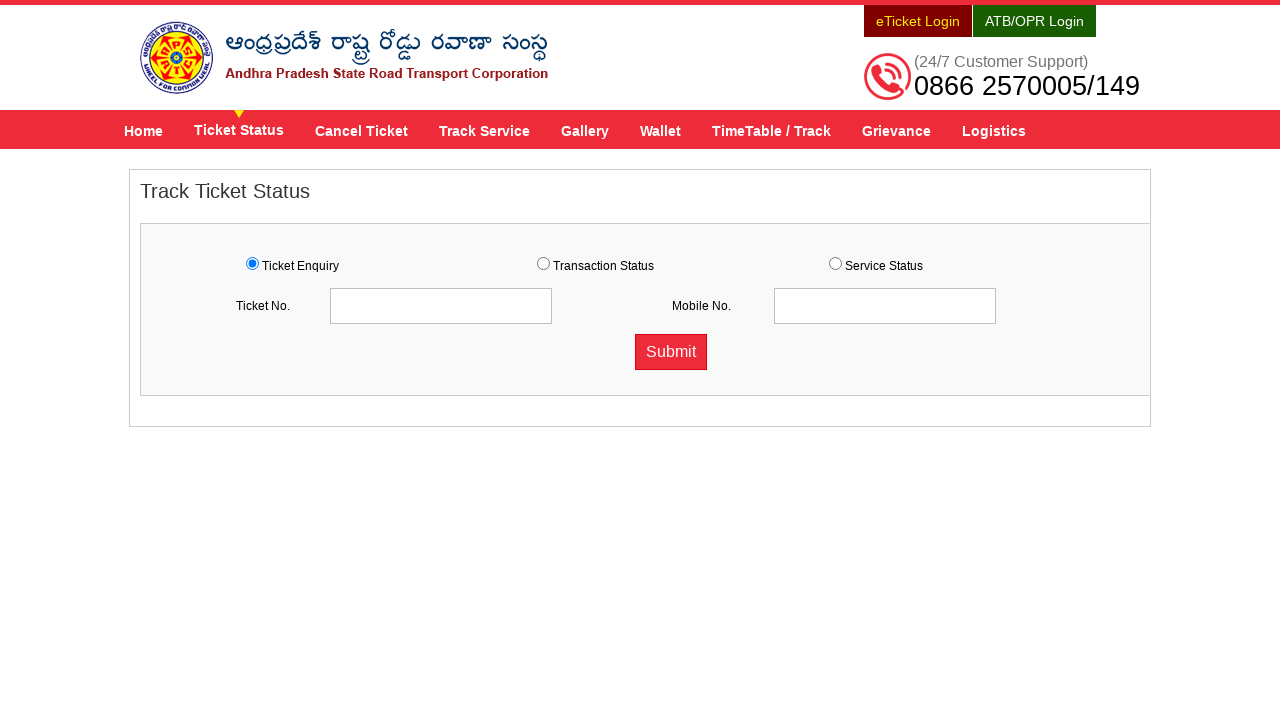

Re-located header menu block for next iteration
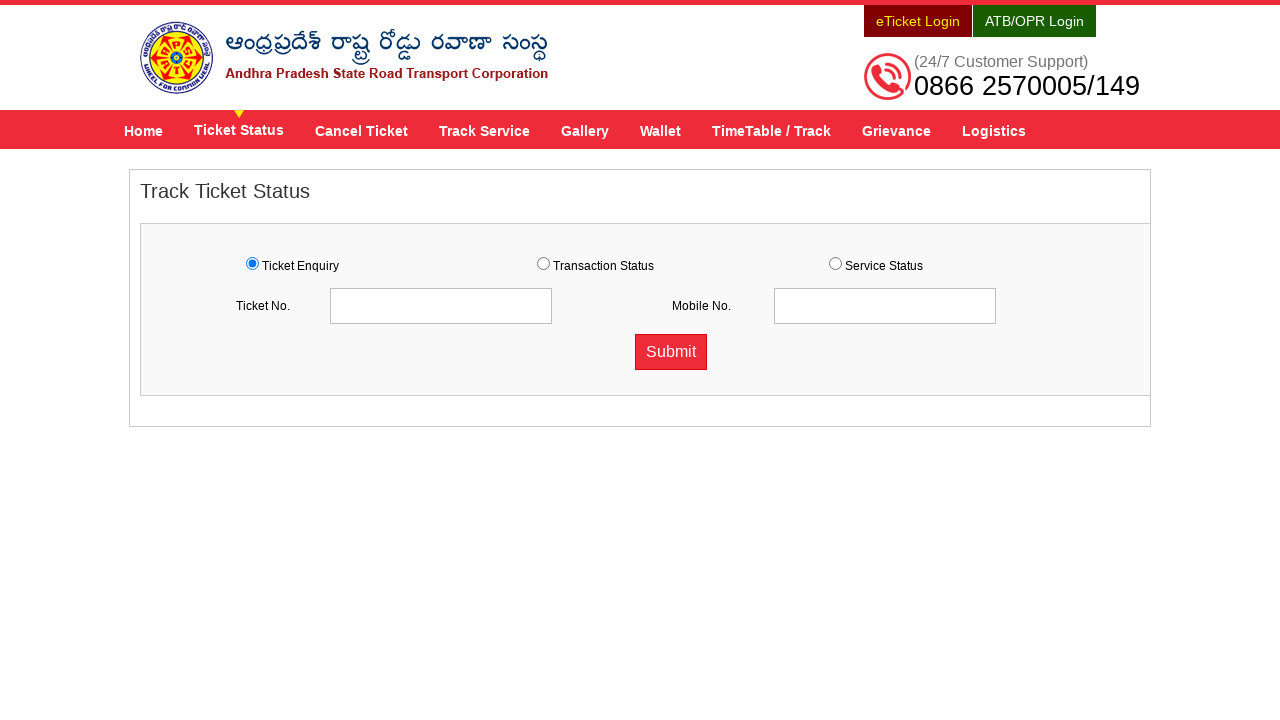

Re-located all anchor links for next iteration
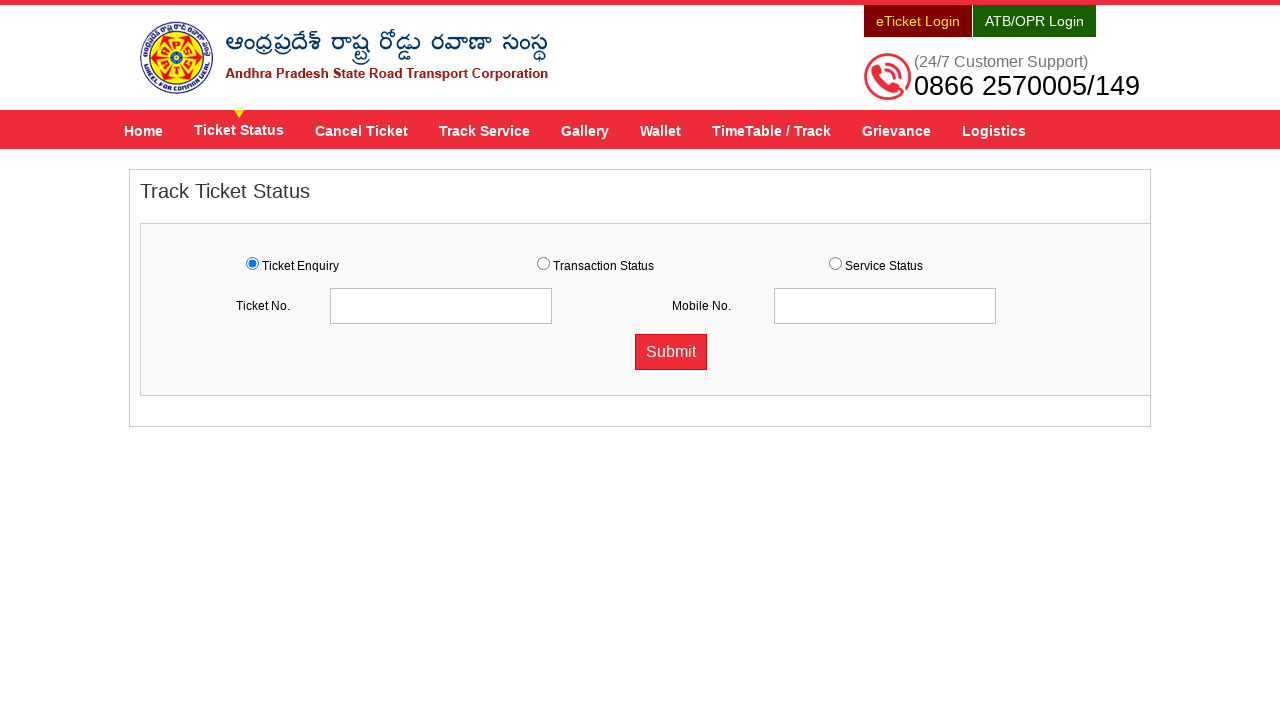

Re-located header menu block for link 3/9
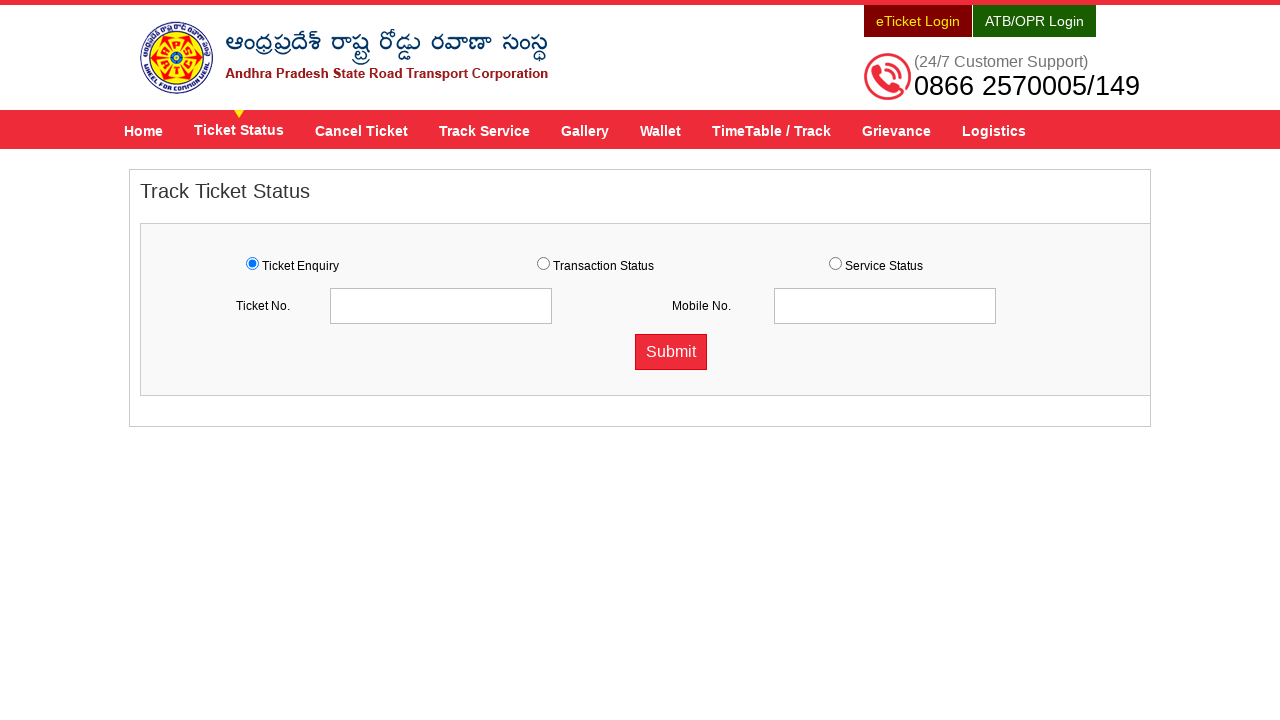

Re-located all anchor links in header menu for link 3/9
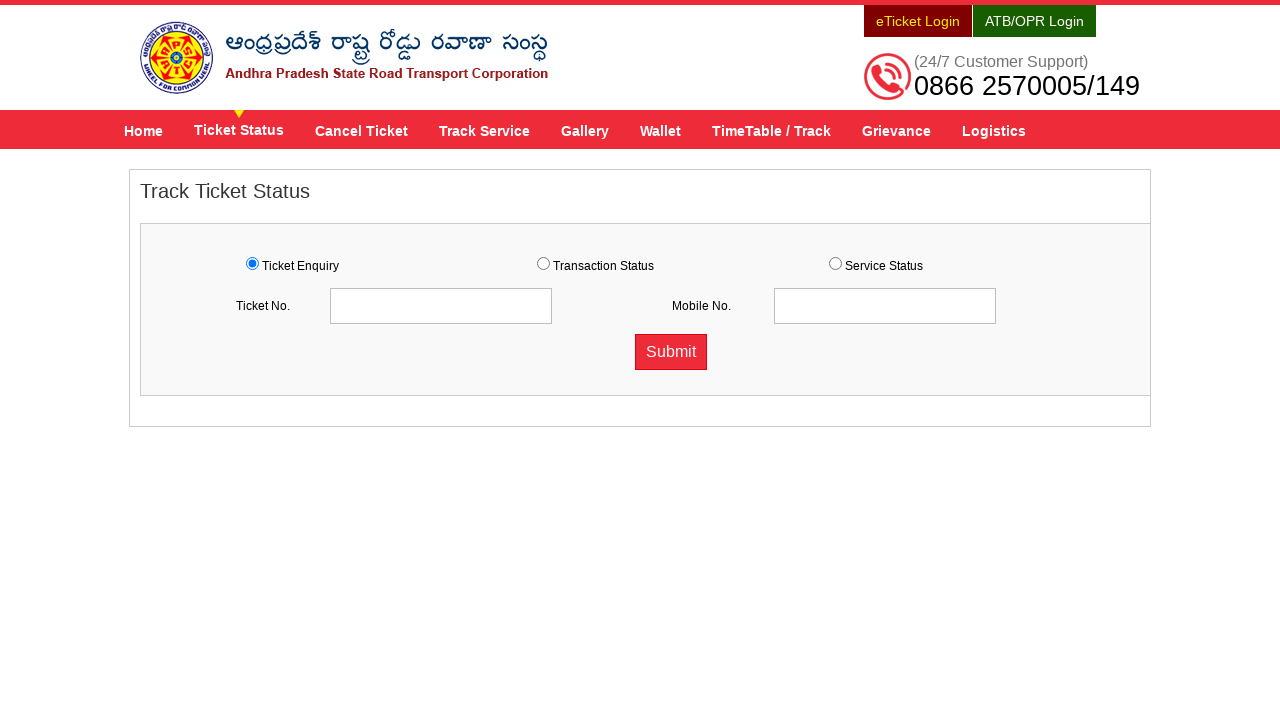

Clicked header link 3/9 at (362, 130) on .menu-wrap >> a >> nth=2
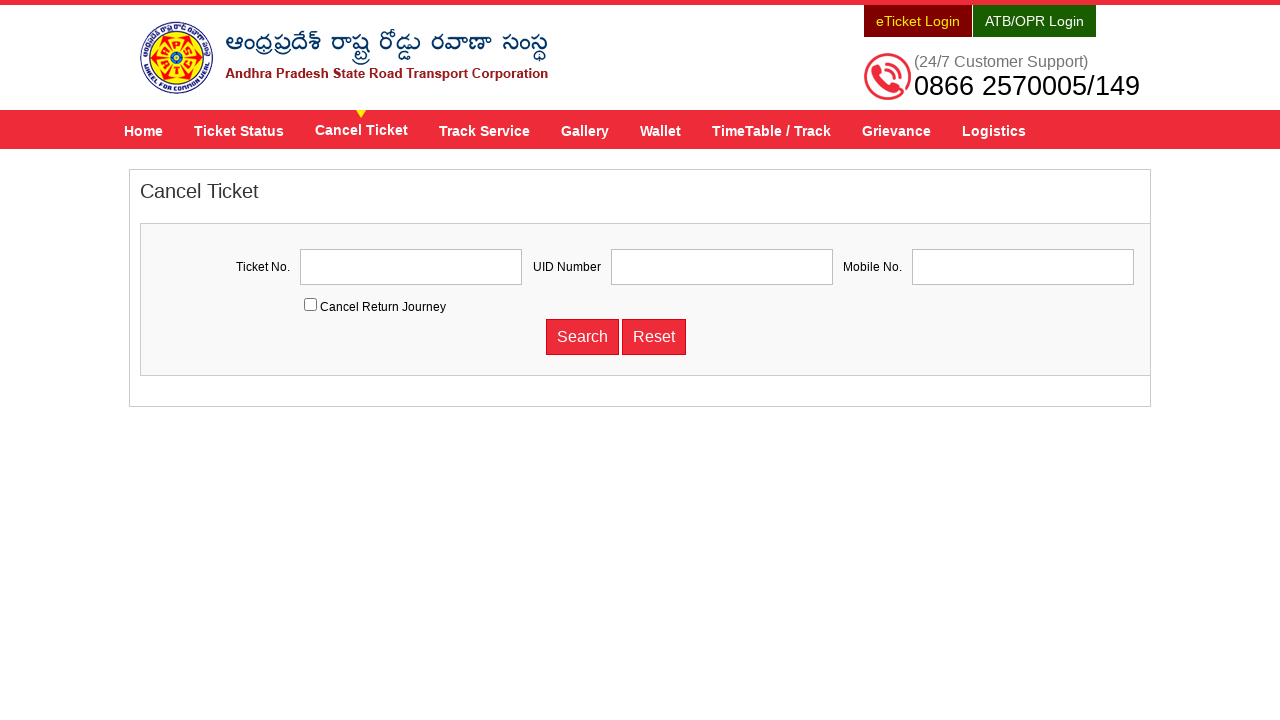

Page loaded after clicking link 3/9
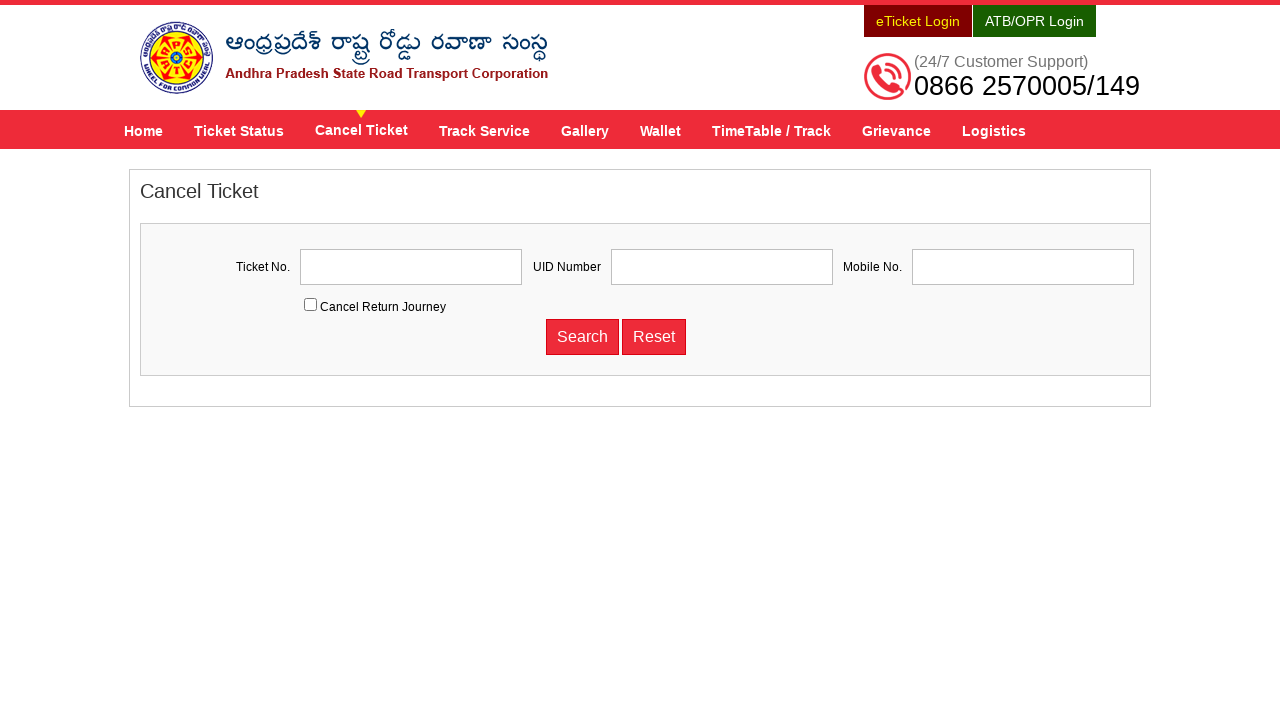

Re-located header menu block for next iteration
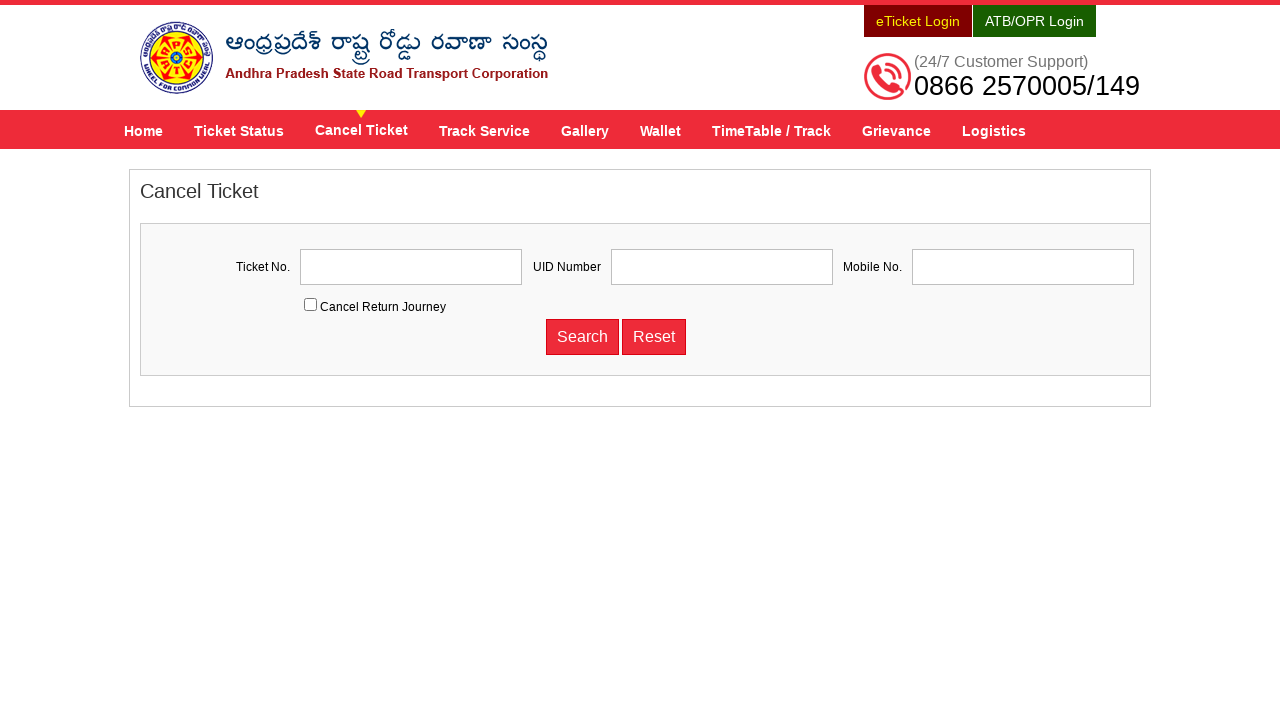

Re-located all anchor links for next iteration
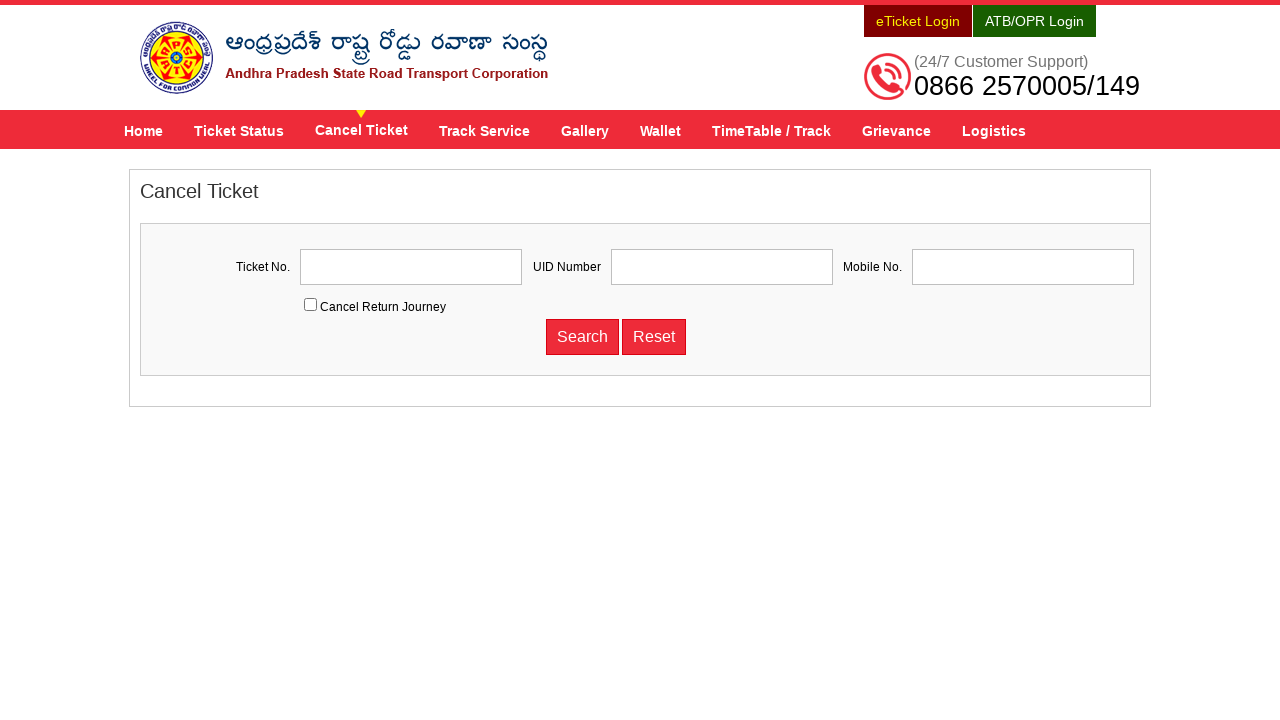

Re-located header menu block for link 4/9
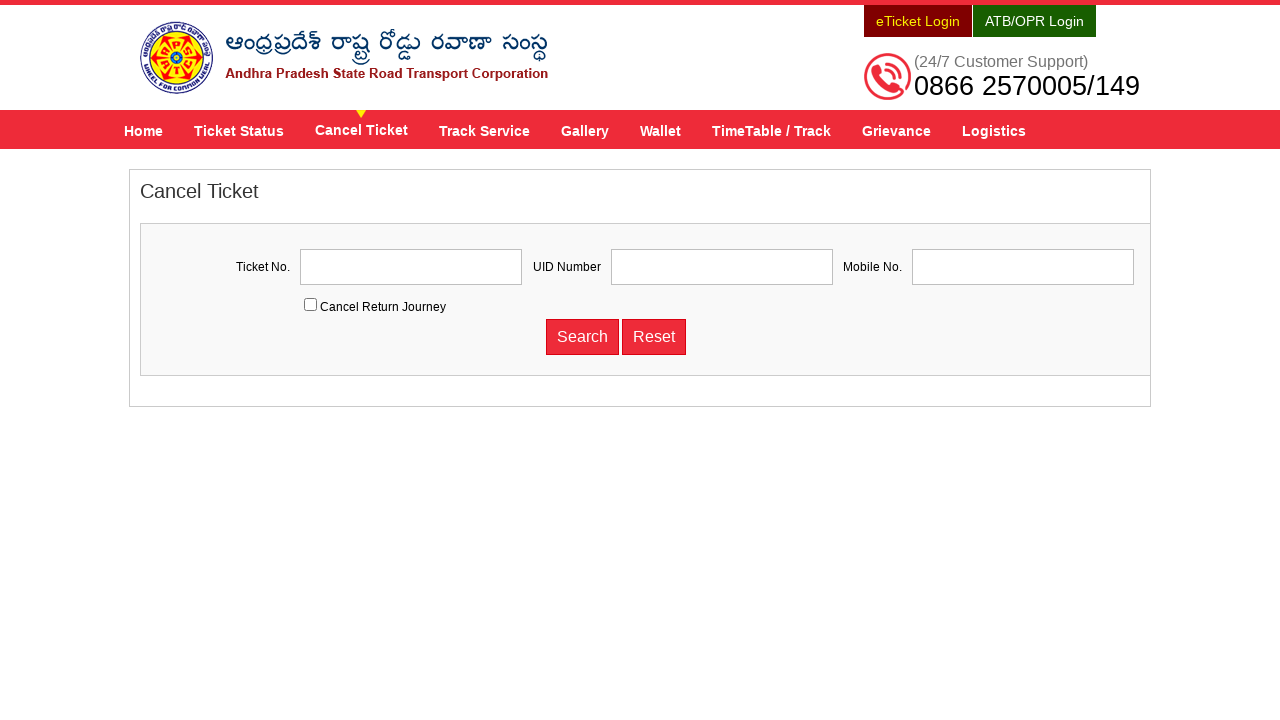

Re-located all anchor links in header menu for link 4/9
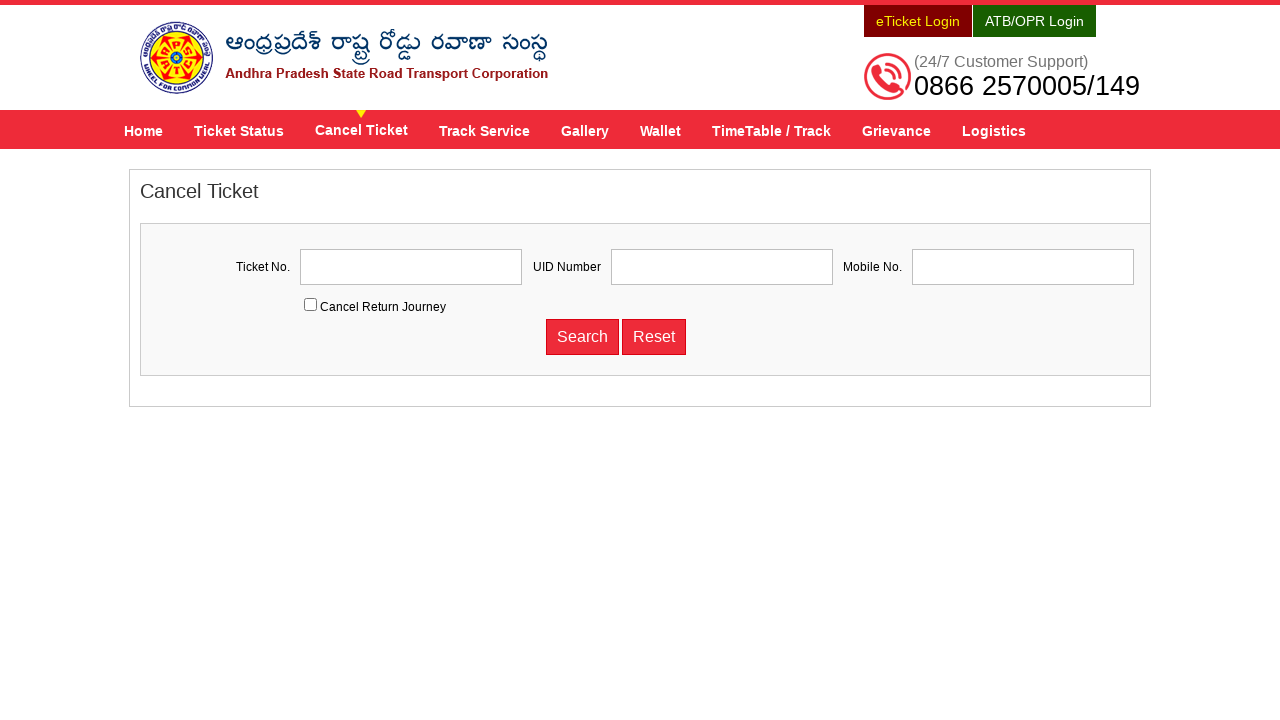

Clicked header link 4/9 at (484, 130) on .menu-wrap >> a >> nth=3
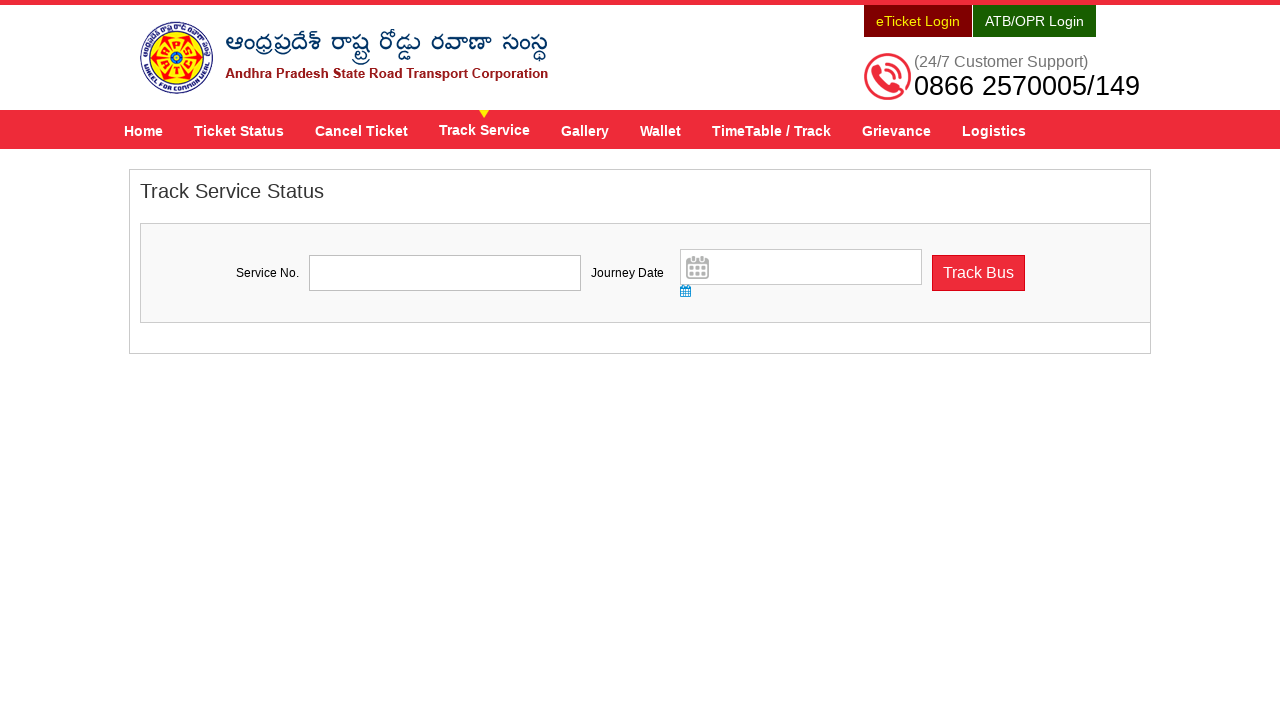

Page loaded after clicking link 4/9
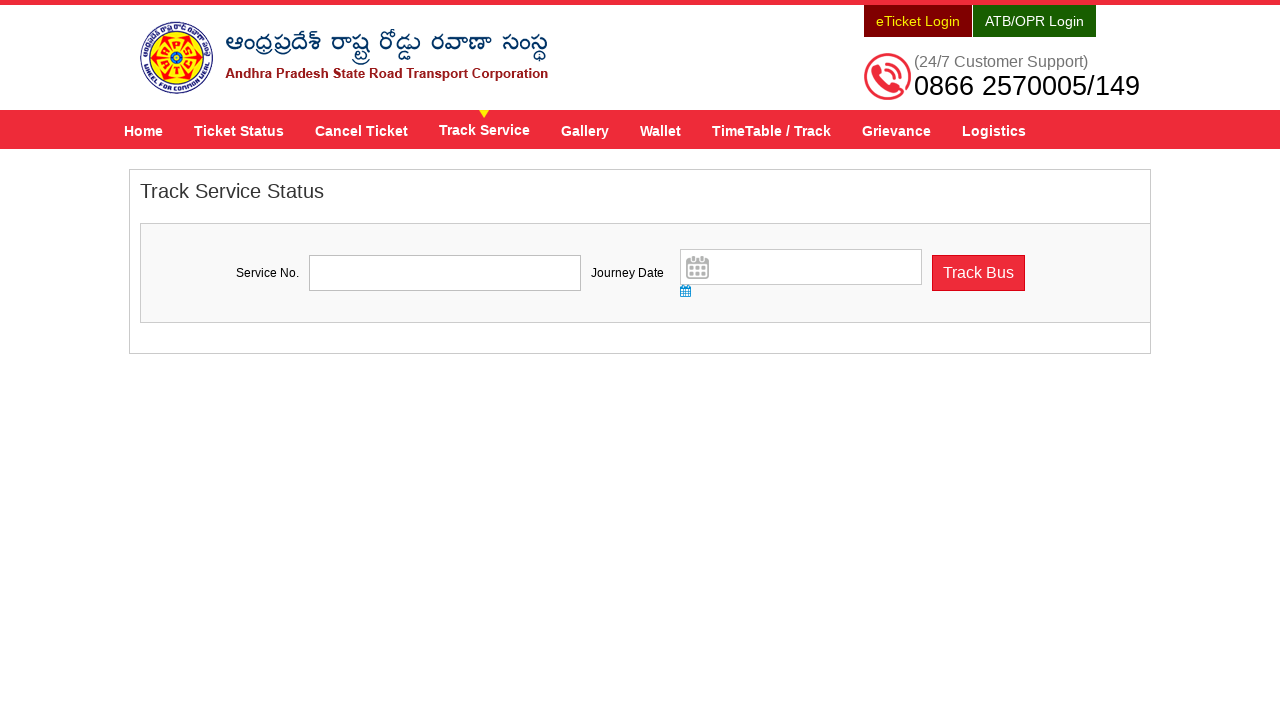

Re-located header menu block for next iteration
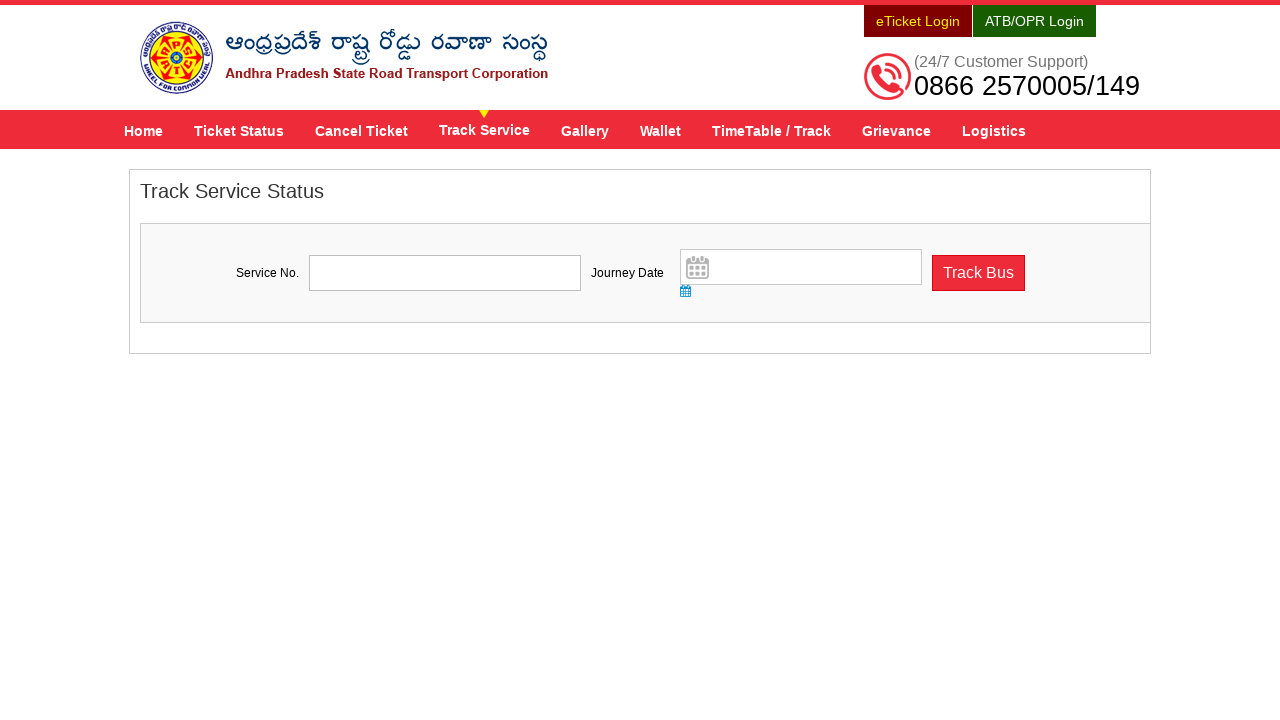

Re-located all anchor links for next iteration
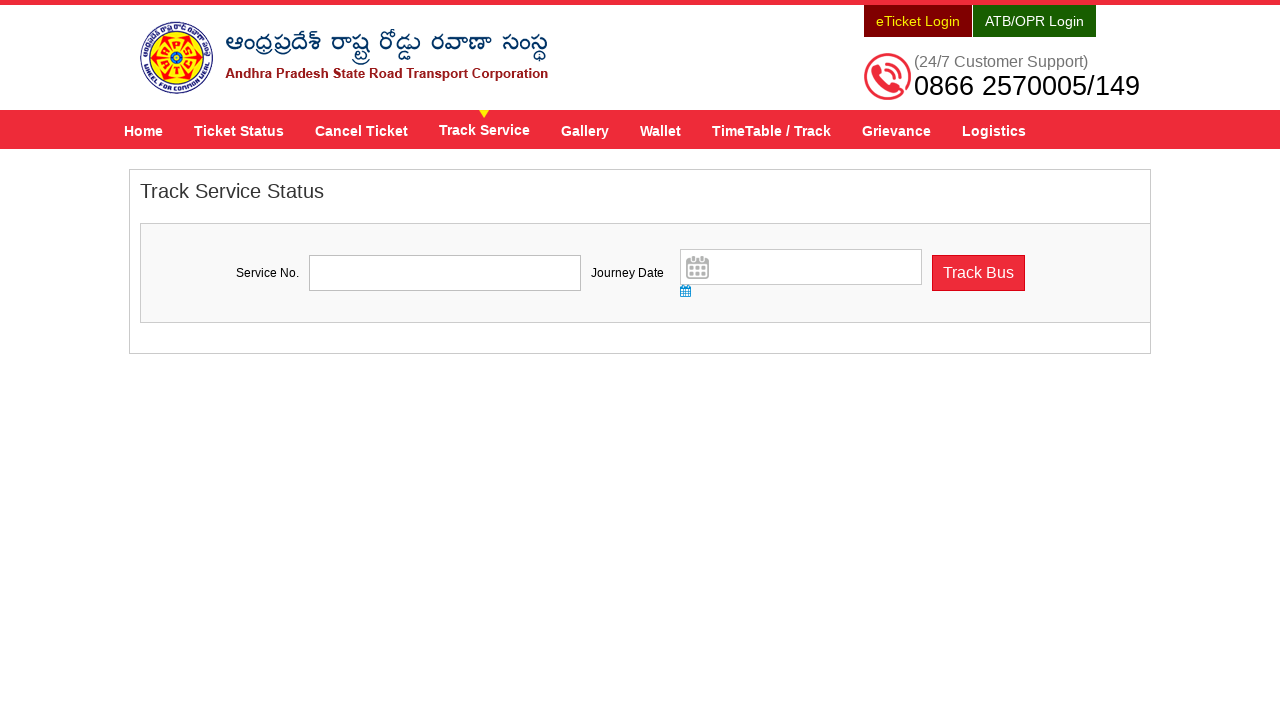

Re-located header menu block for link 5/9
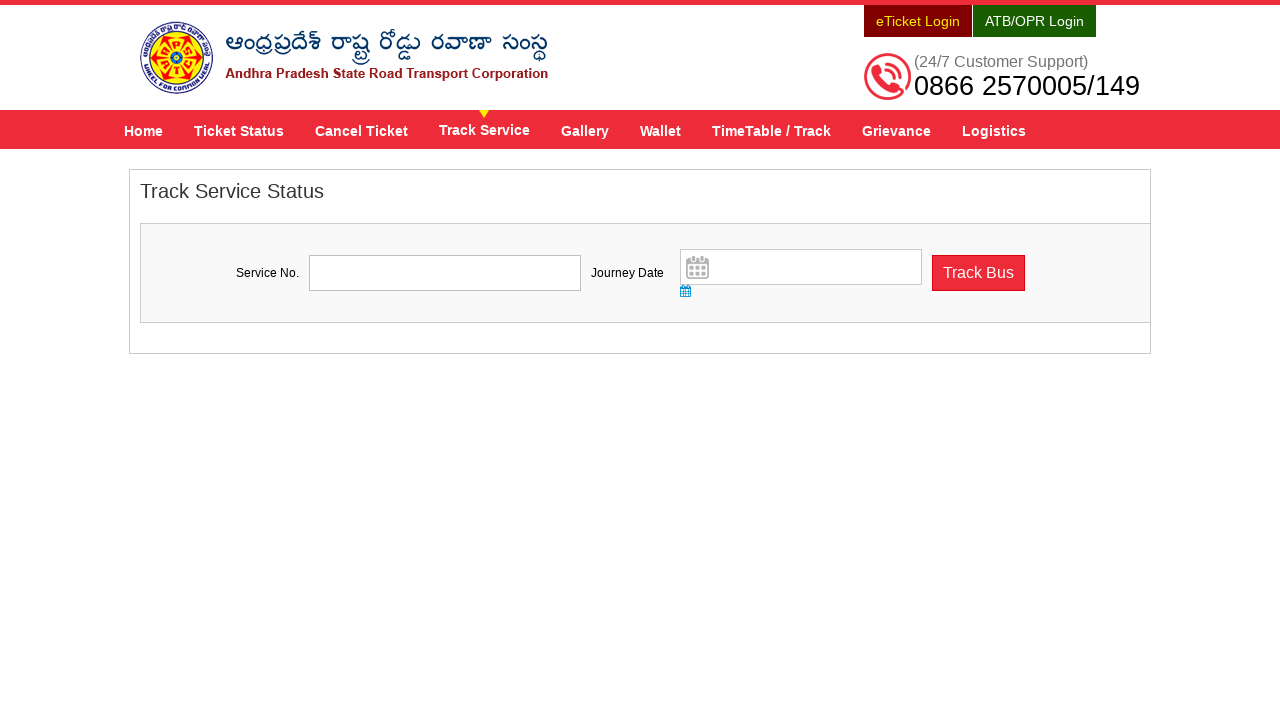

Re-located all anchor links in header menu for link 5/9
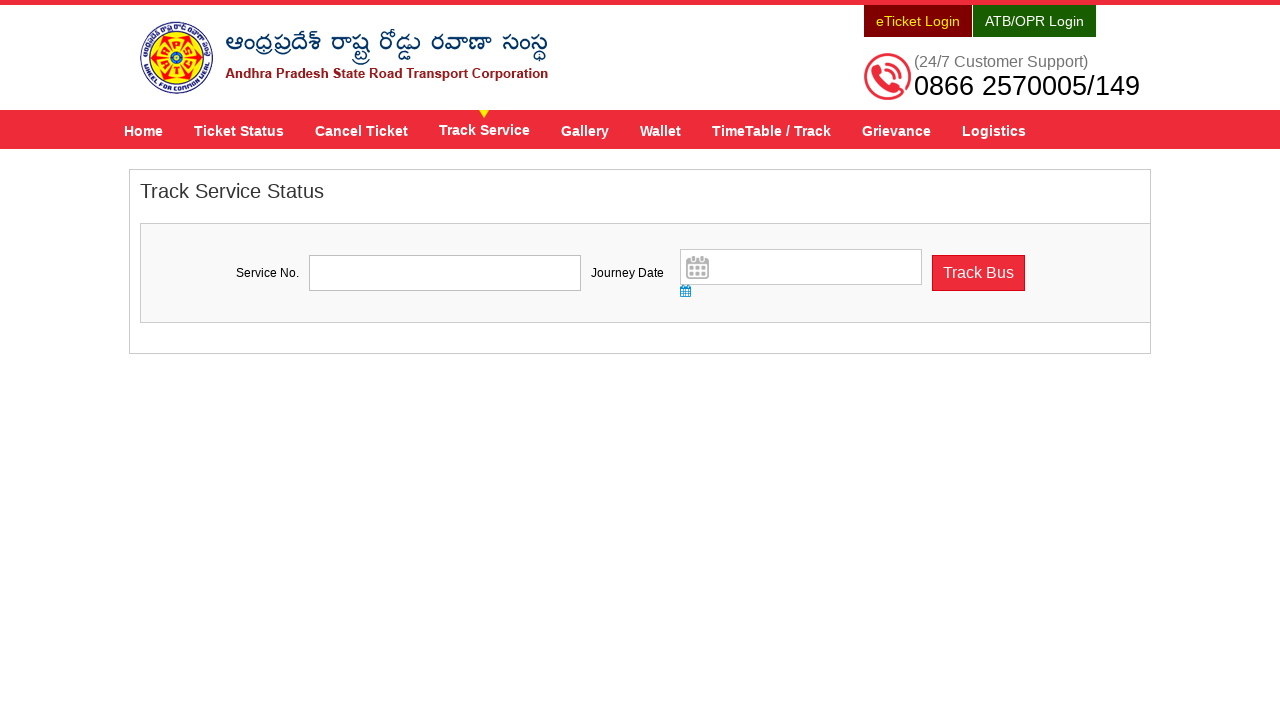

Clicked header link 5/9 at (585, 130) on .menu-wrap >> a >> nth=4
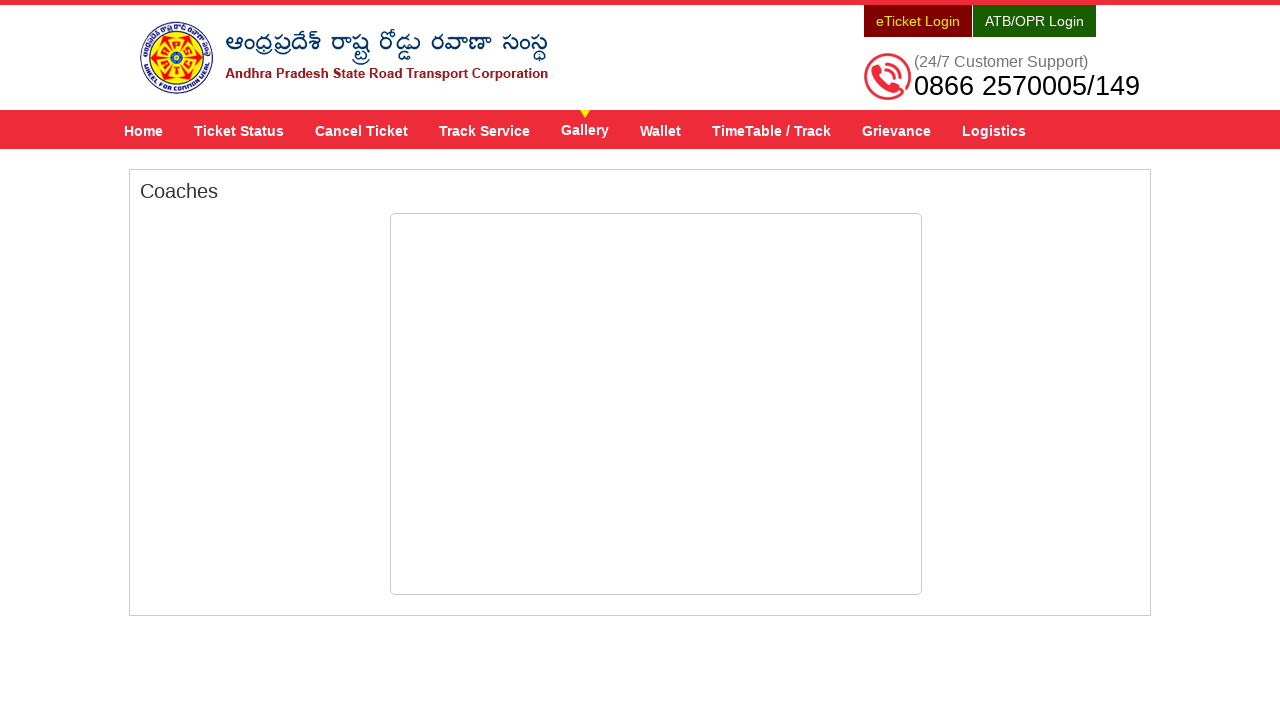

Page loaded after clicking link 5/9
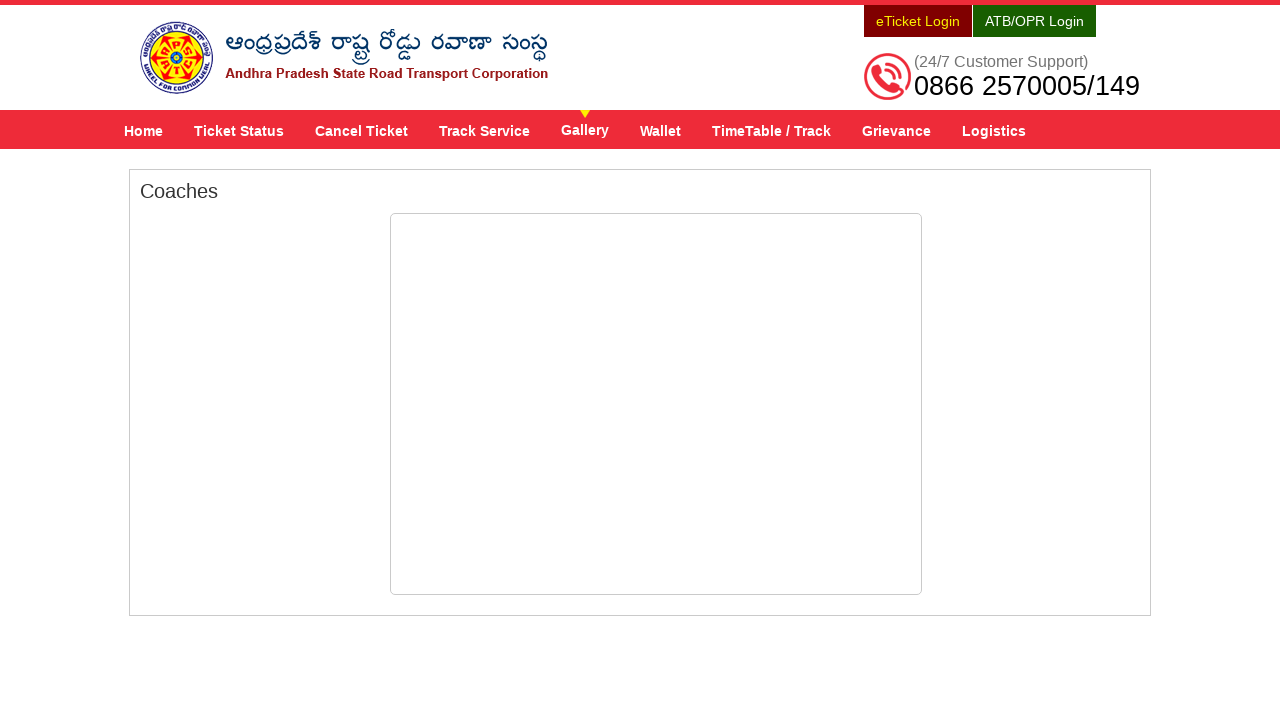

Re-located header menu block for next iteration
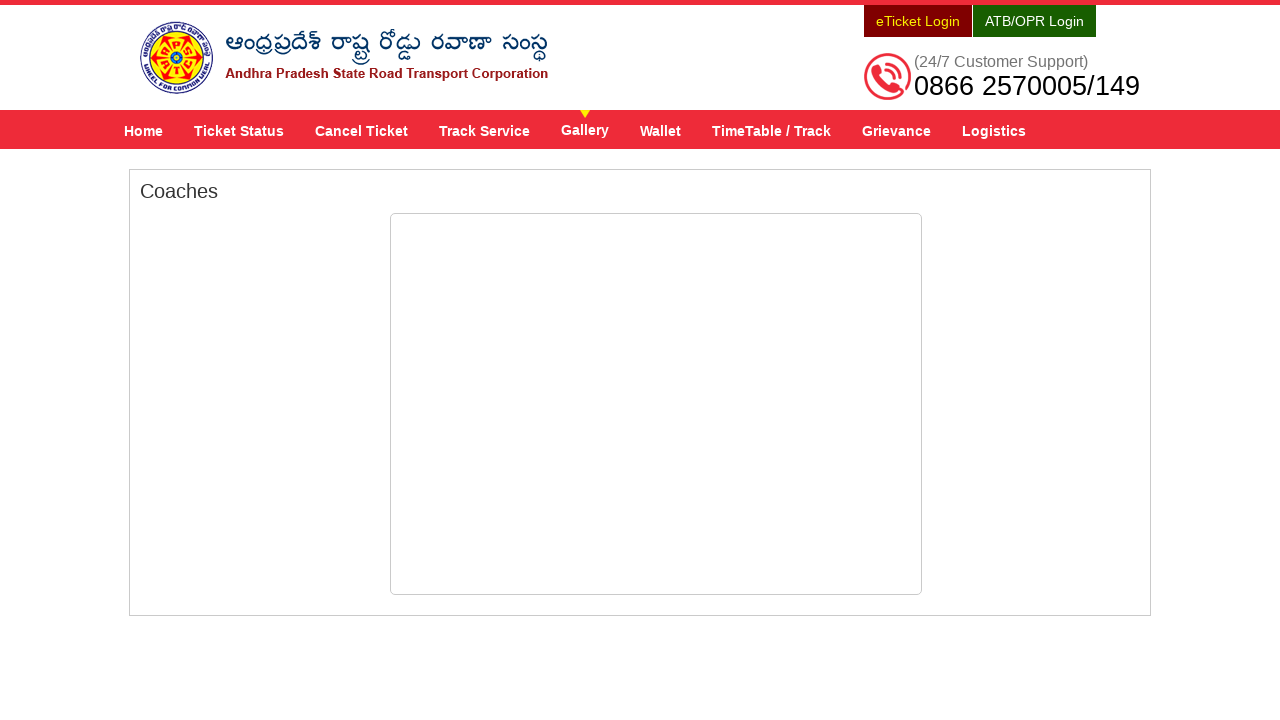

Re-located all anchor links for next iteration
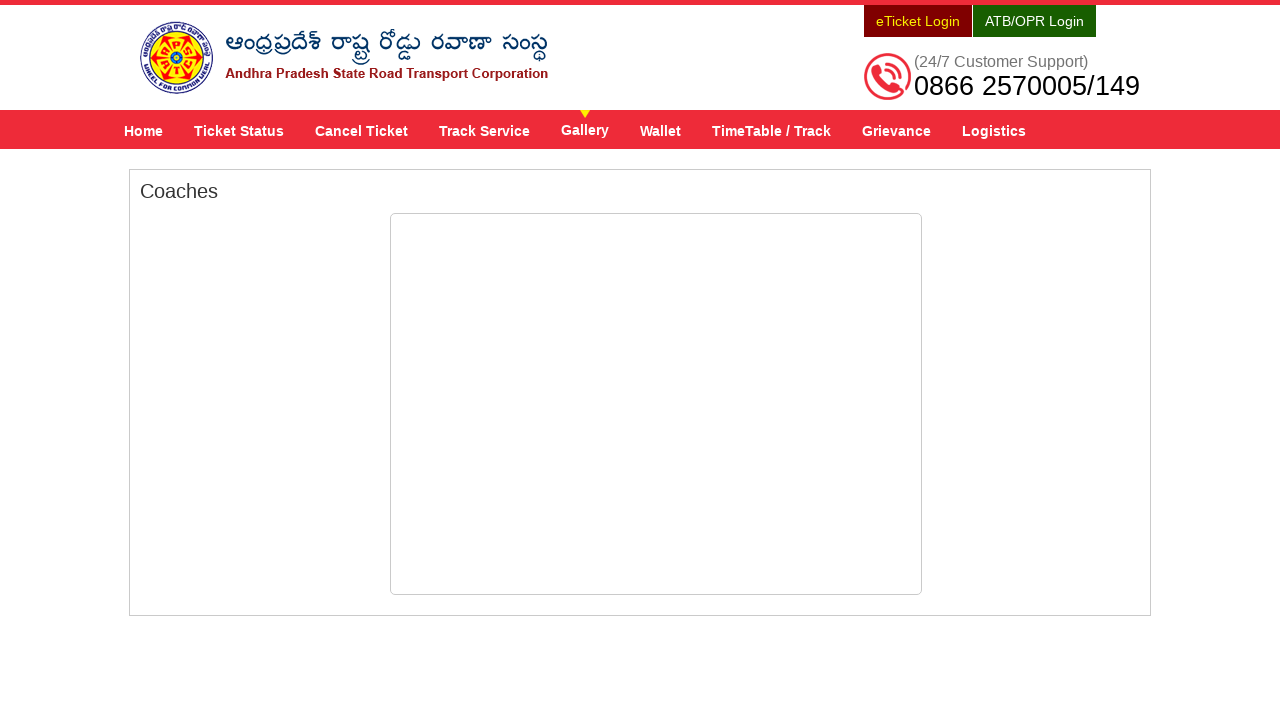

Re-located header menu block for link 6/9
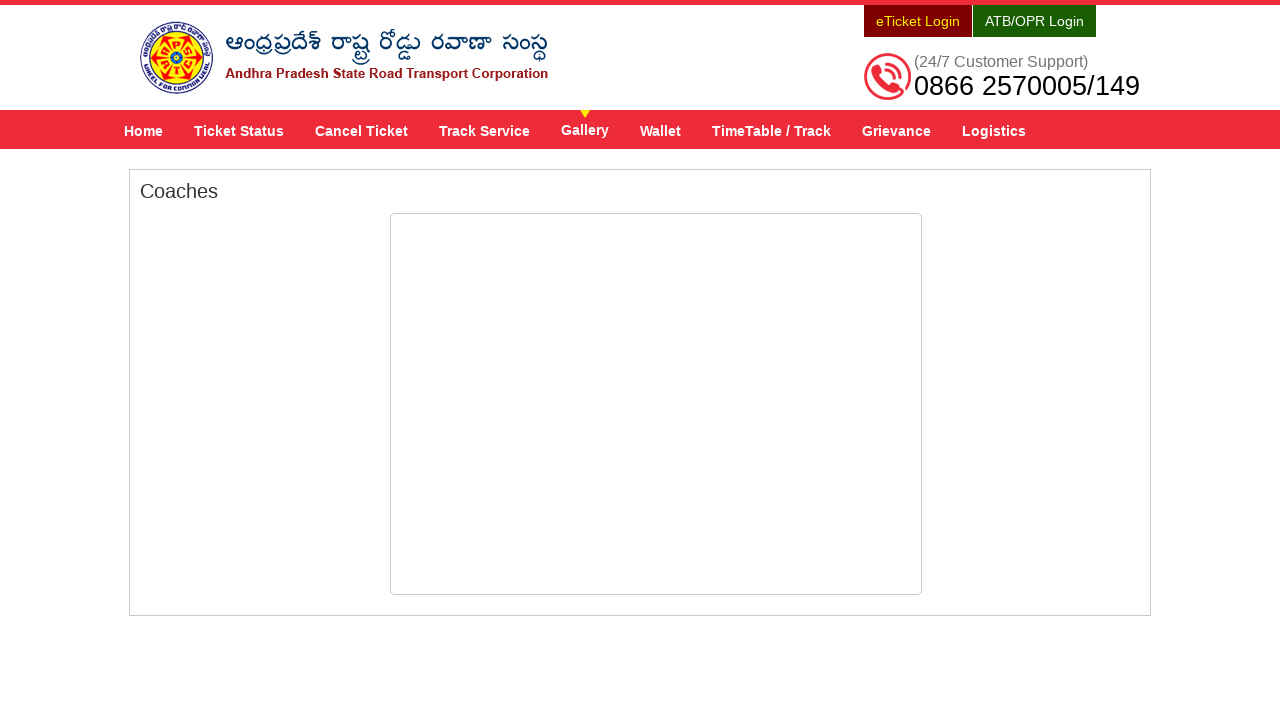

Re-located all anchor links in header menu for link 6/9
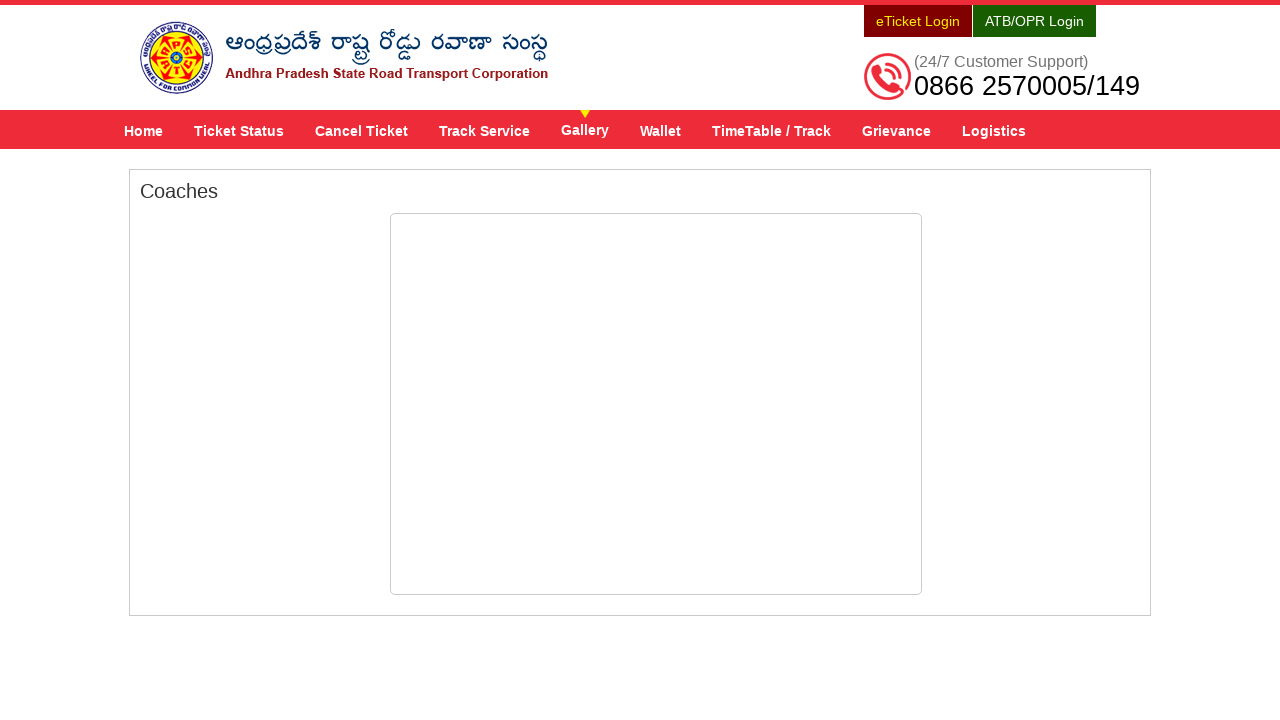

Clicked header link 6/9 at (660, 130) on .menu-wrap >> a >> nth=5
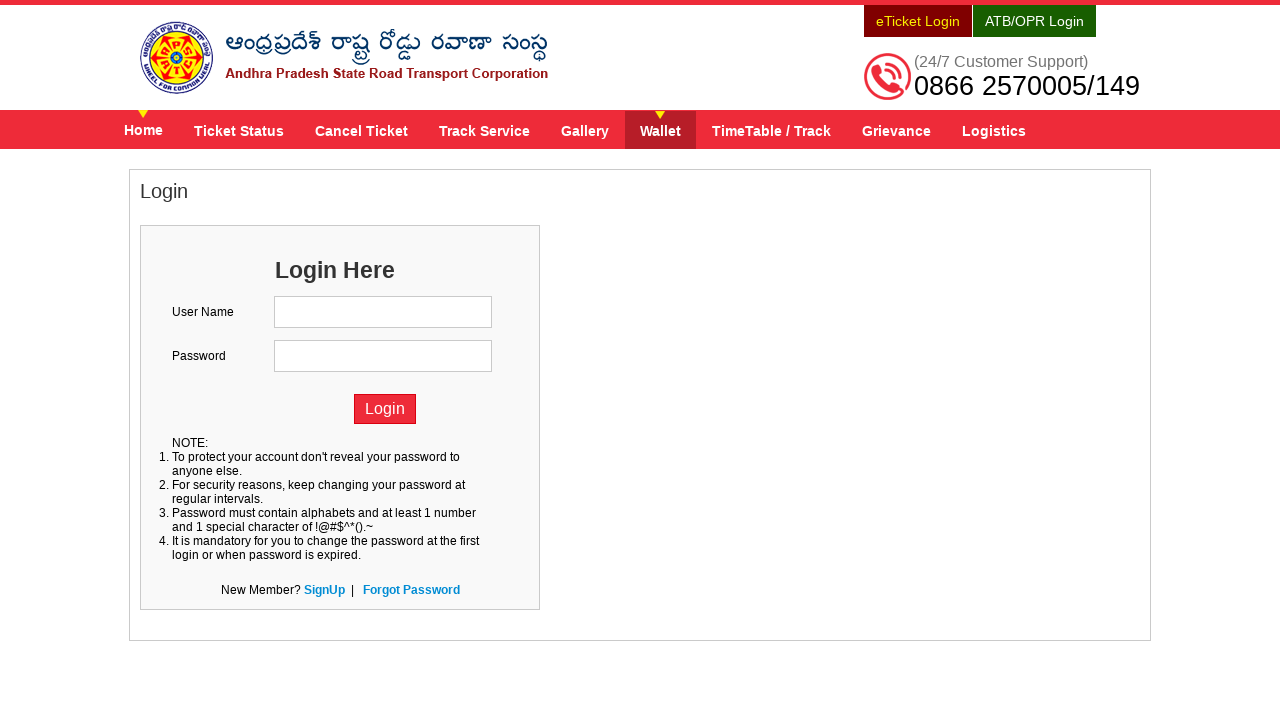

Page loaded after clicking link 6/9
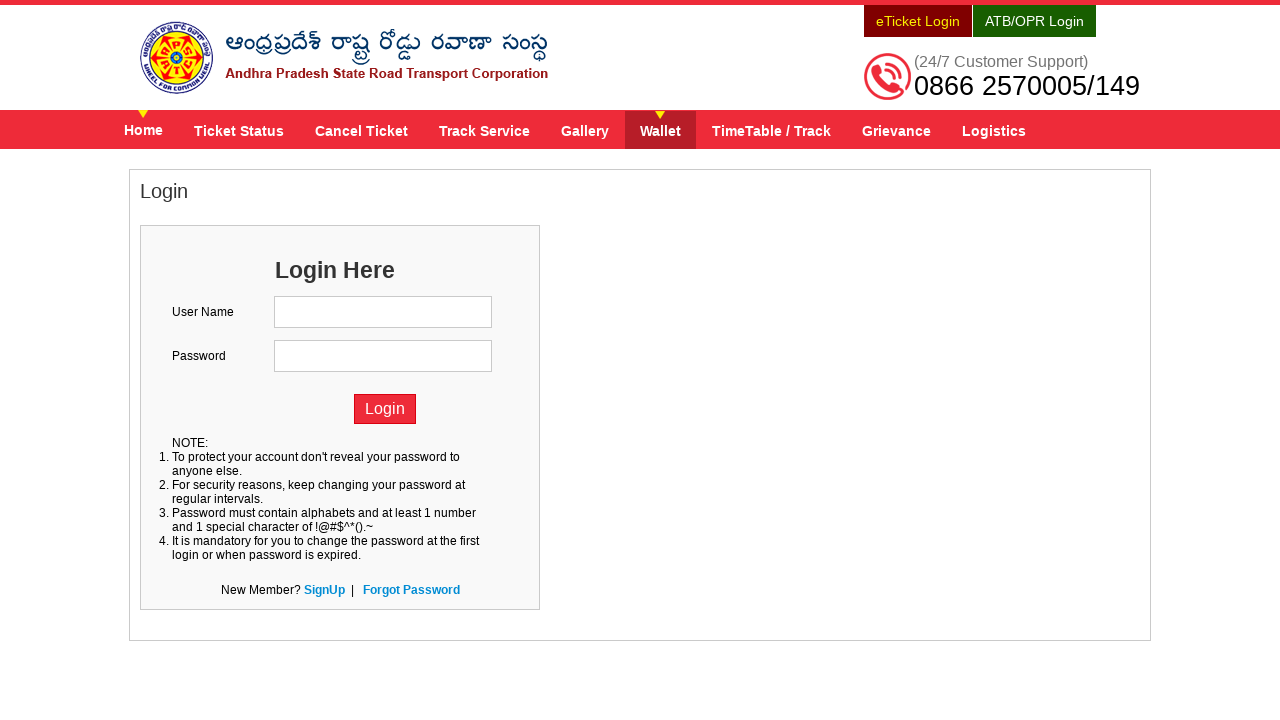

Re-located header menu block for next iteration
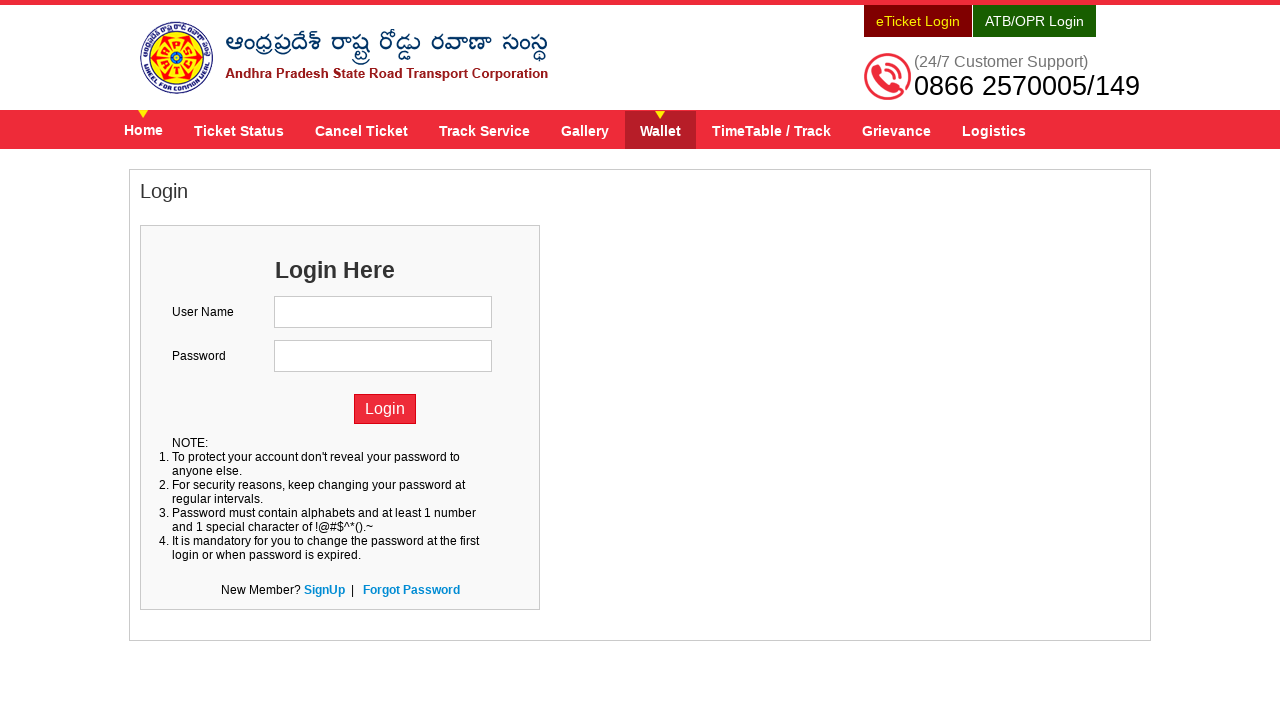

Re-located all anchor links for next iteration
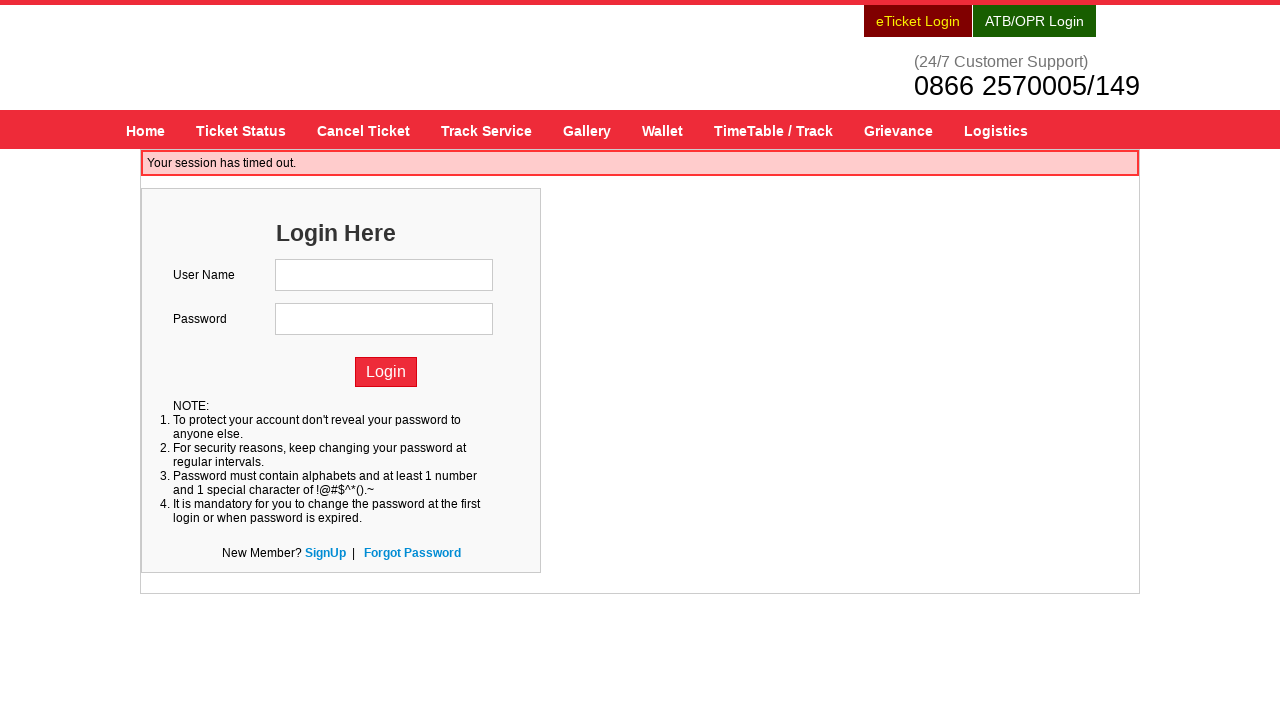

Re-located header menu block for link 7/9
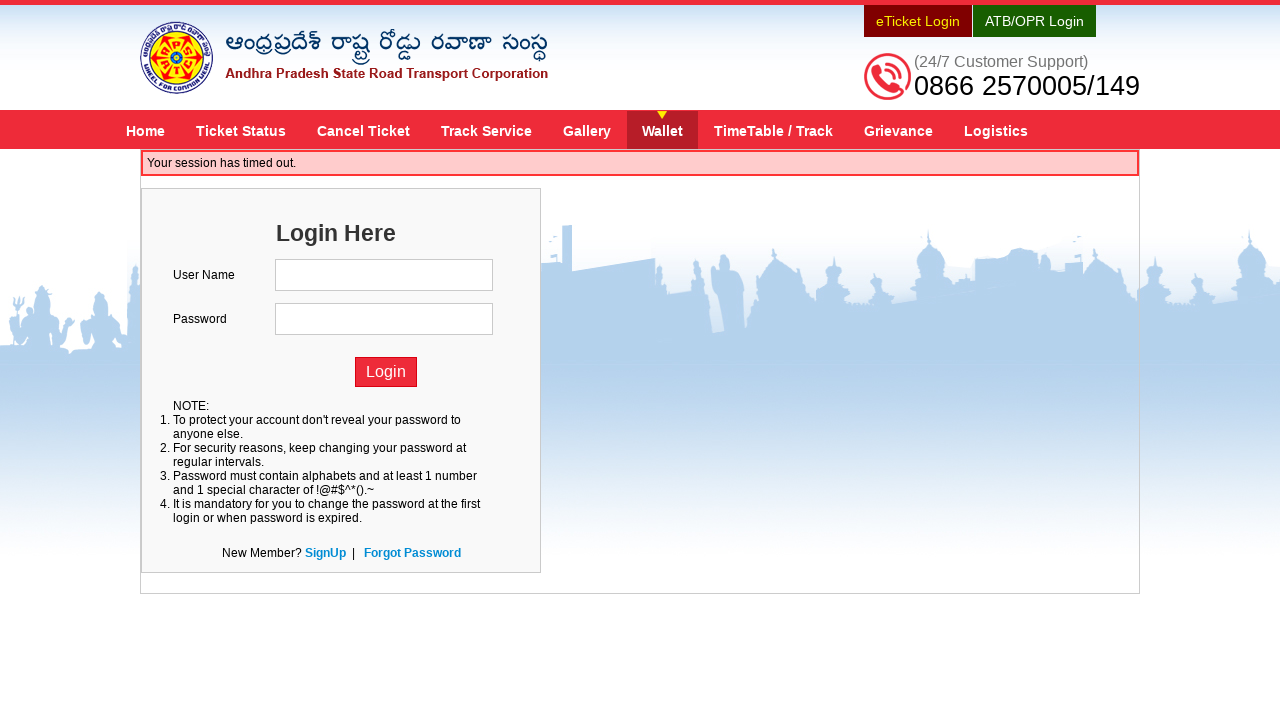

Re-located all anchor links in header menu for link 7/9
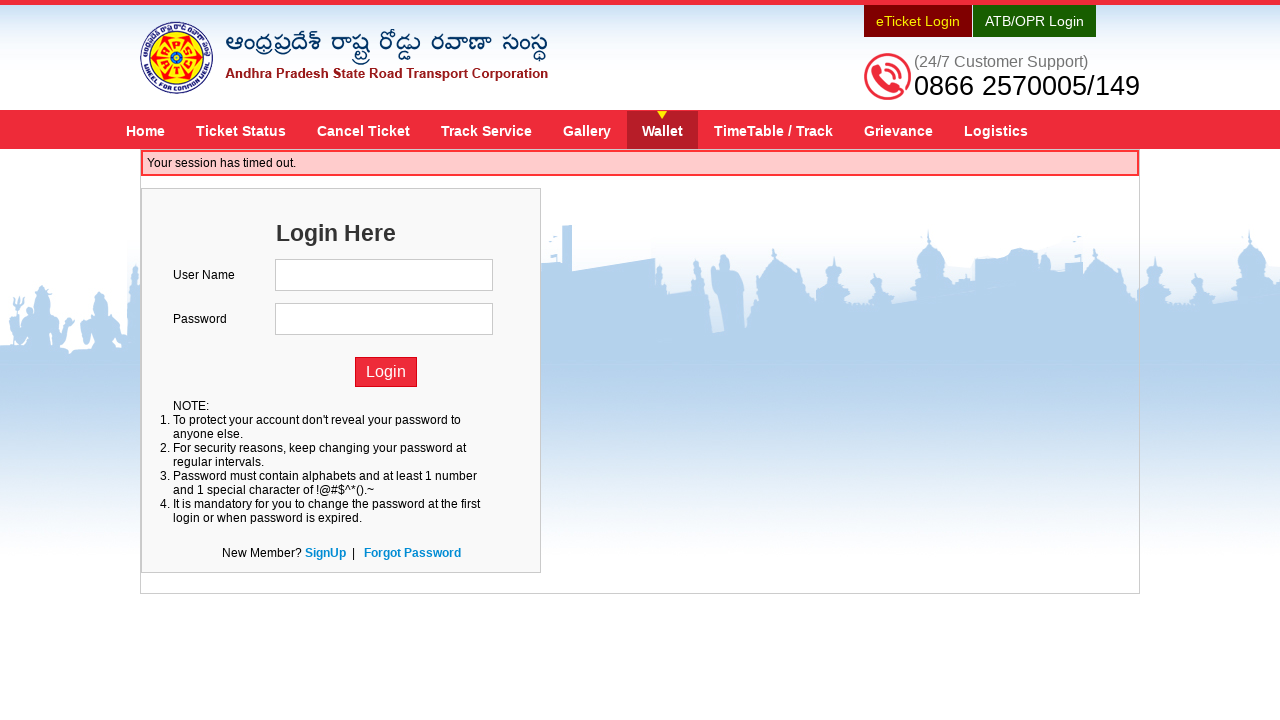

Clicked header link 7/9 at (774, 130) on .menu-wrap >> a >> nth=6
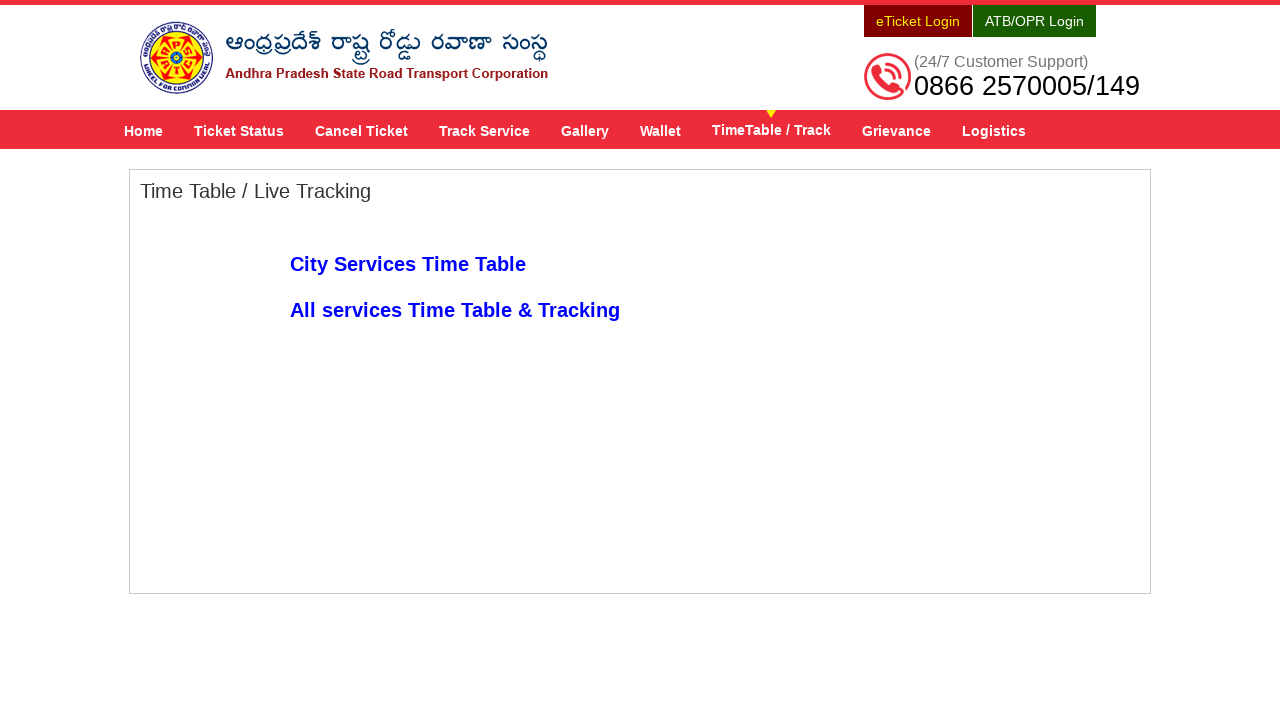

Page loaded after clicking link 7/9
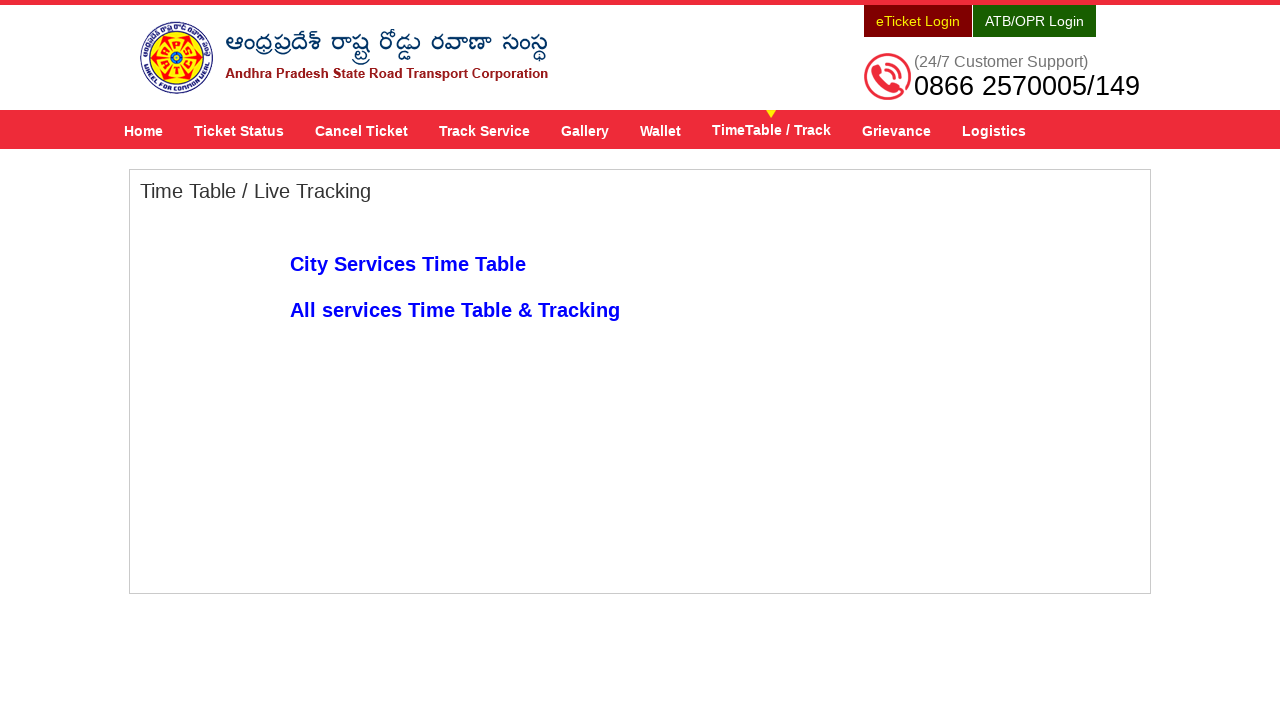

Re-located header menu block for next iteration
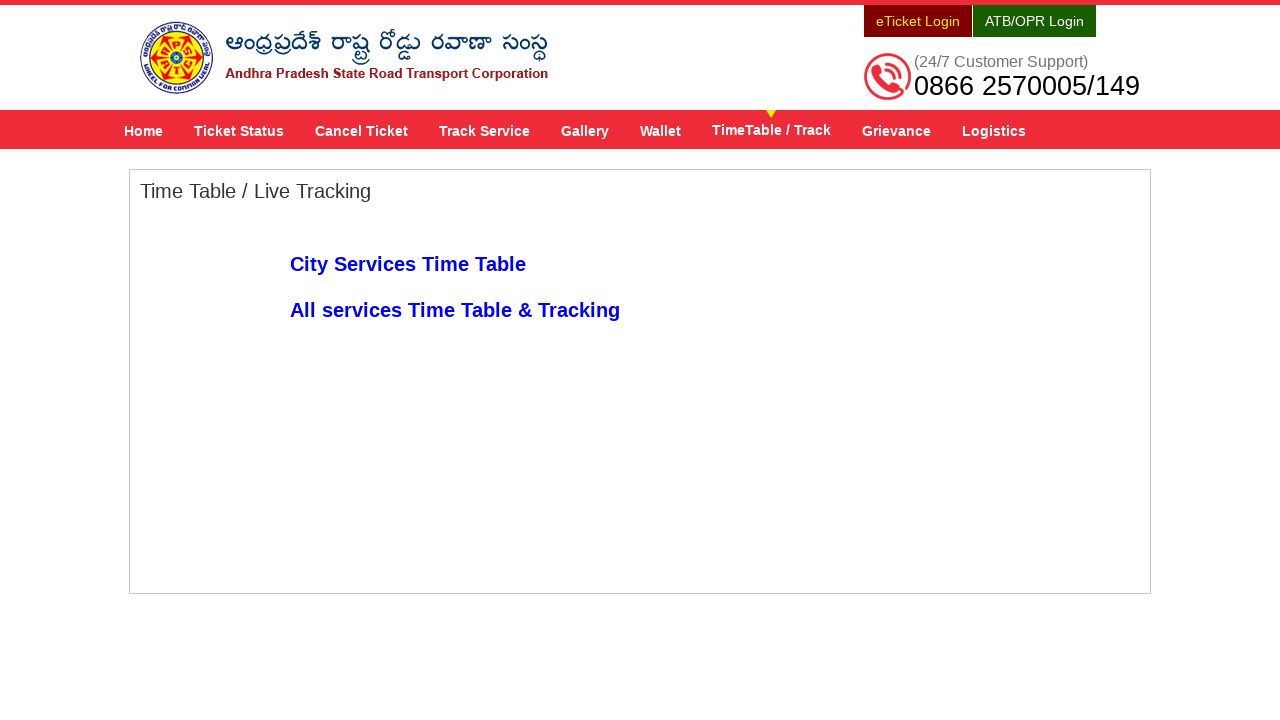

Re-located all anchor links for next iteration
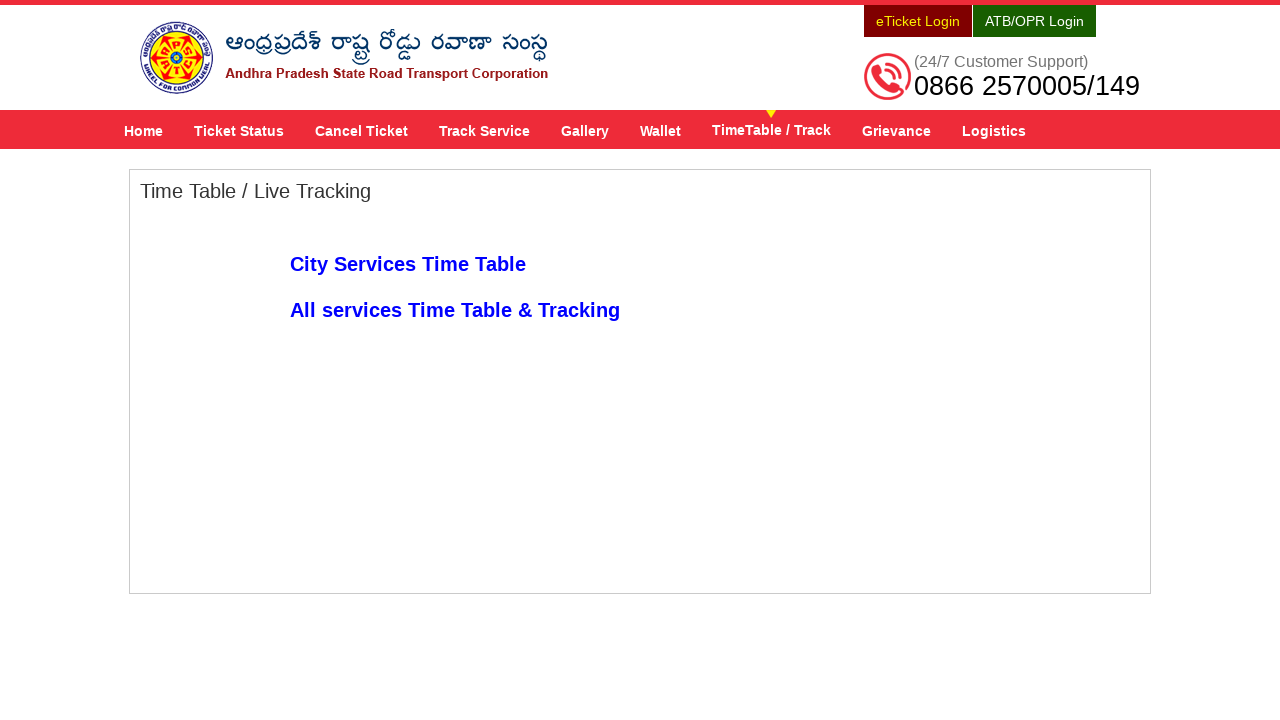

Re-located header menu block for link 8/9
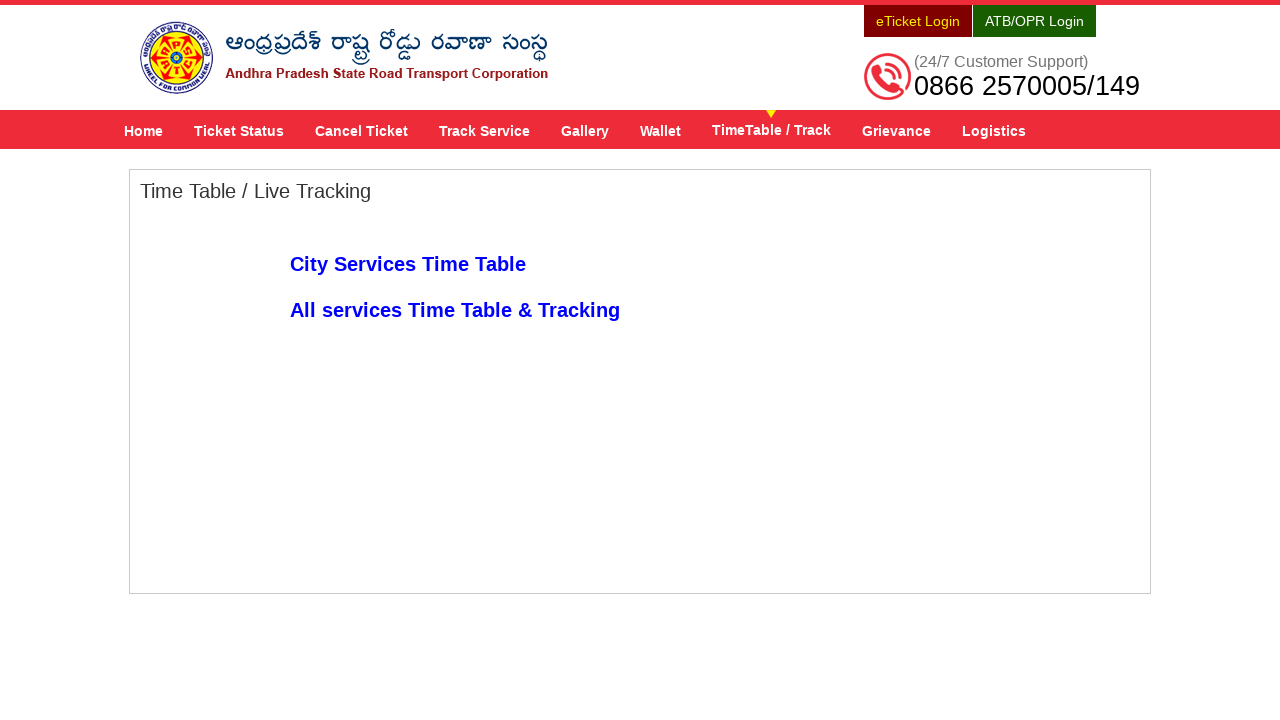

Re-located all anchor links in header menu for link 8/9
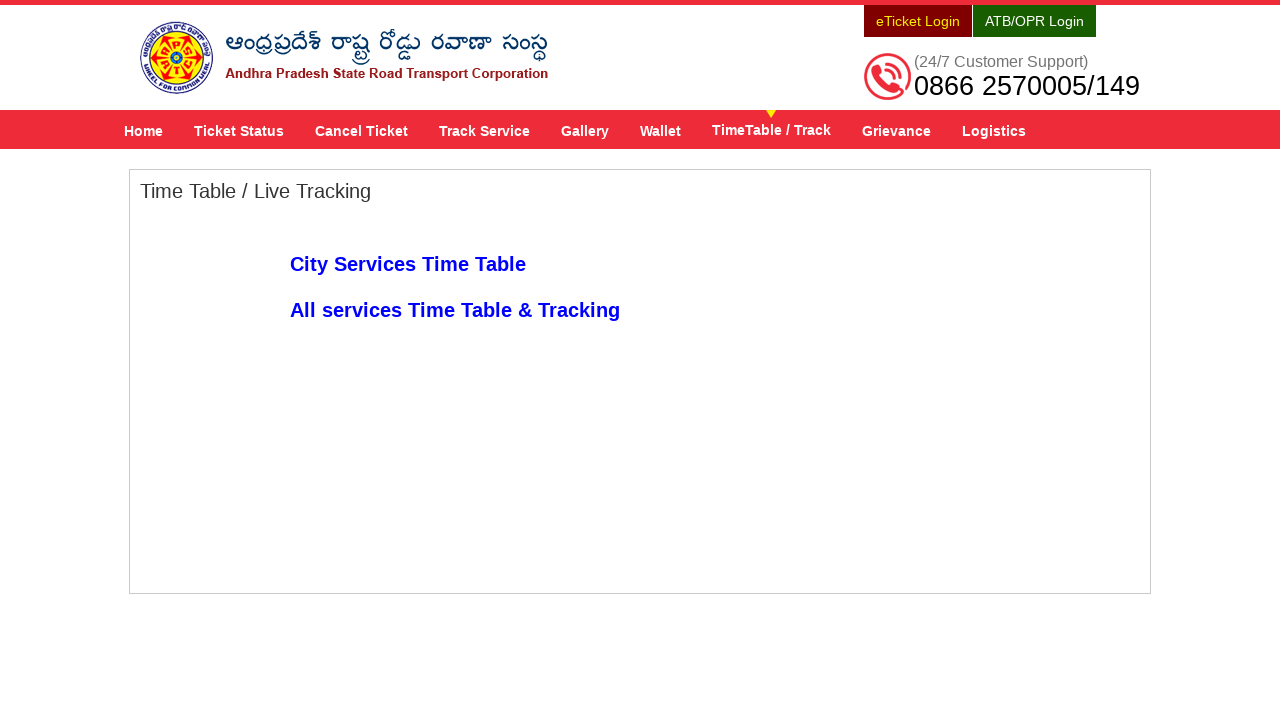

Clicked header link 8/9 at (896, 130) on .menu-wrap >> a >> nth=7
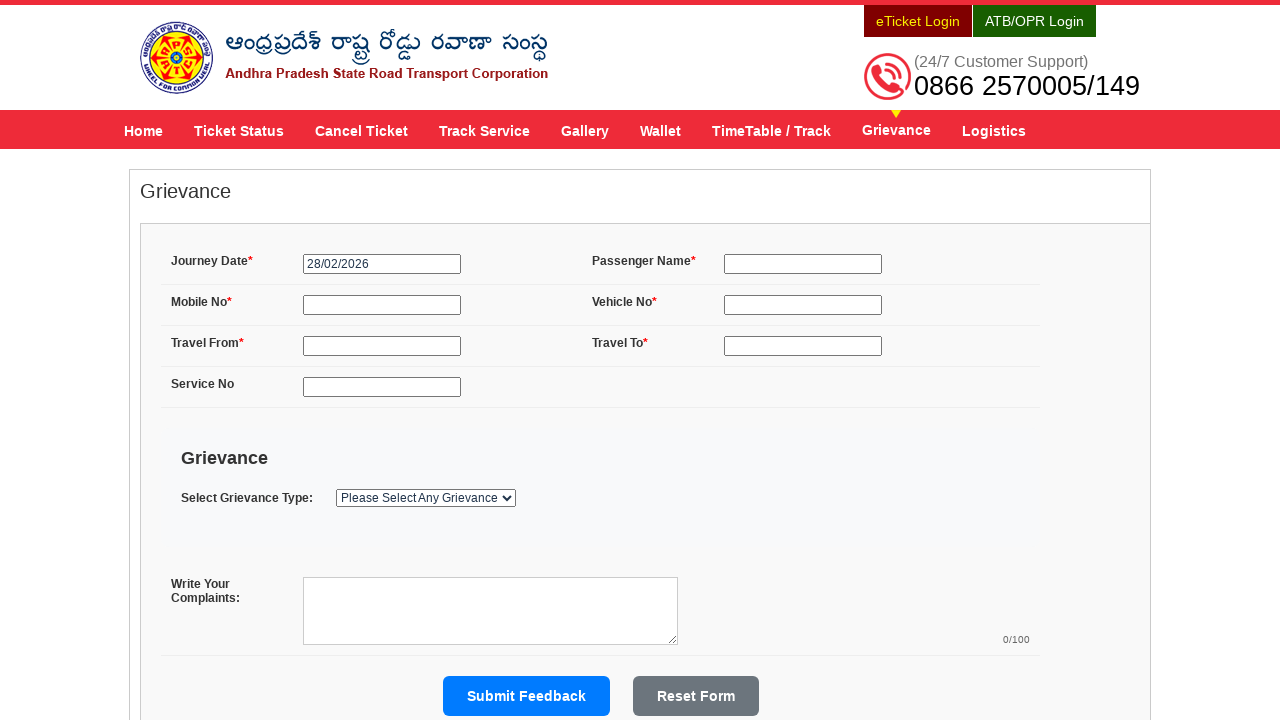

Page loaded after clicking link 8/9
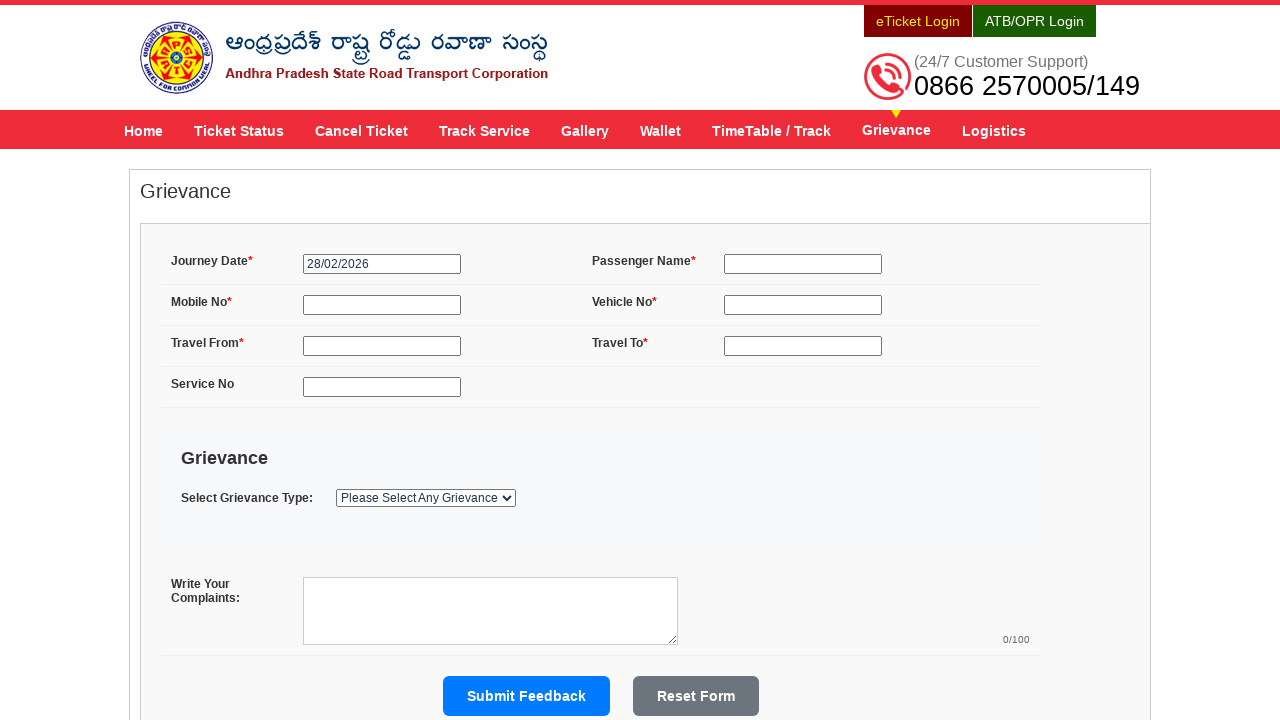

Re-located header menu block for next iteration
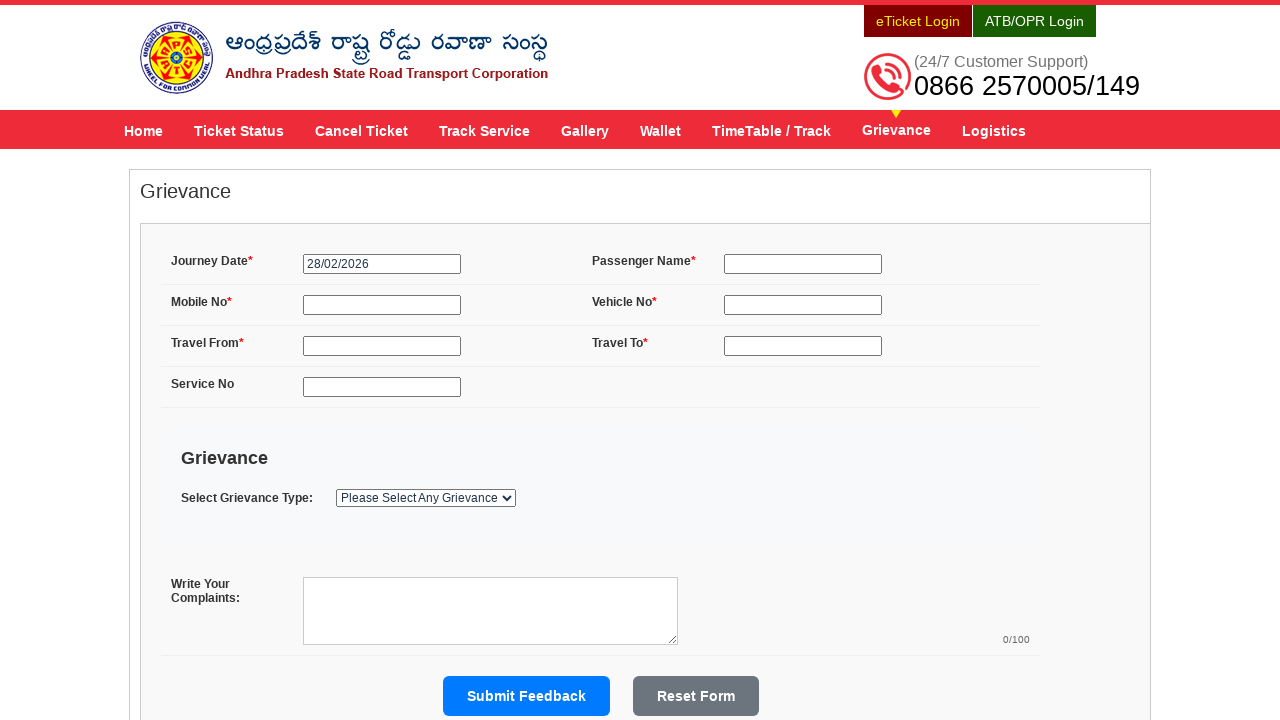

Re-located all anchor links for next iteration
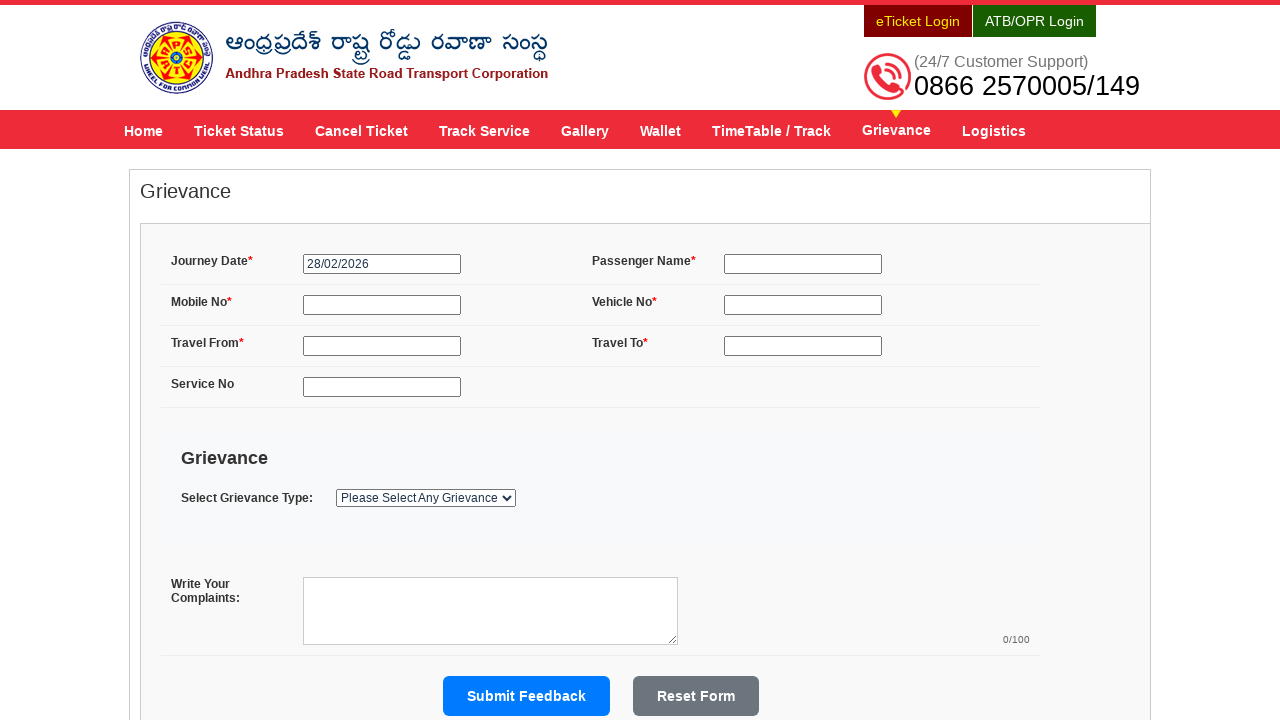

Re-located header menu block for link 9/9
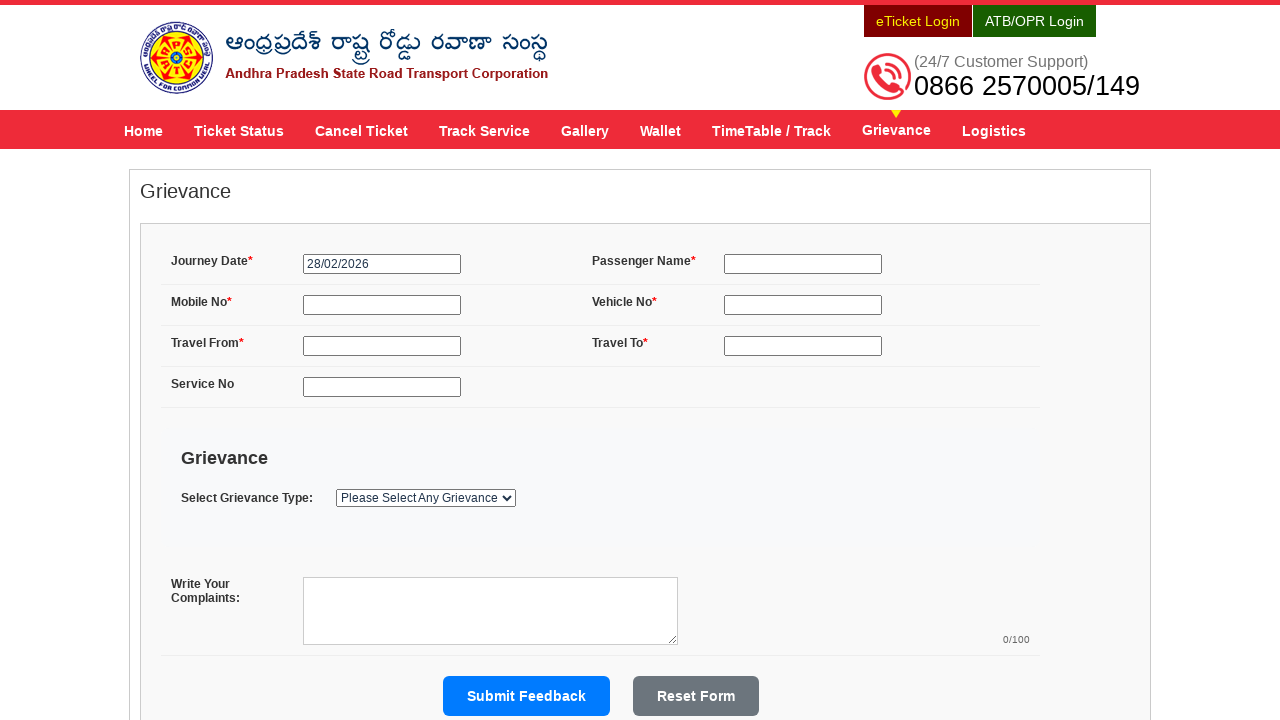

Re-located all anchor links in header menu for link 9/9
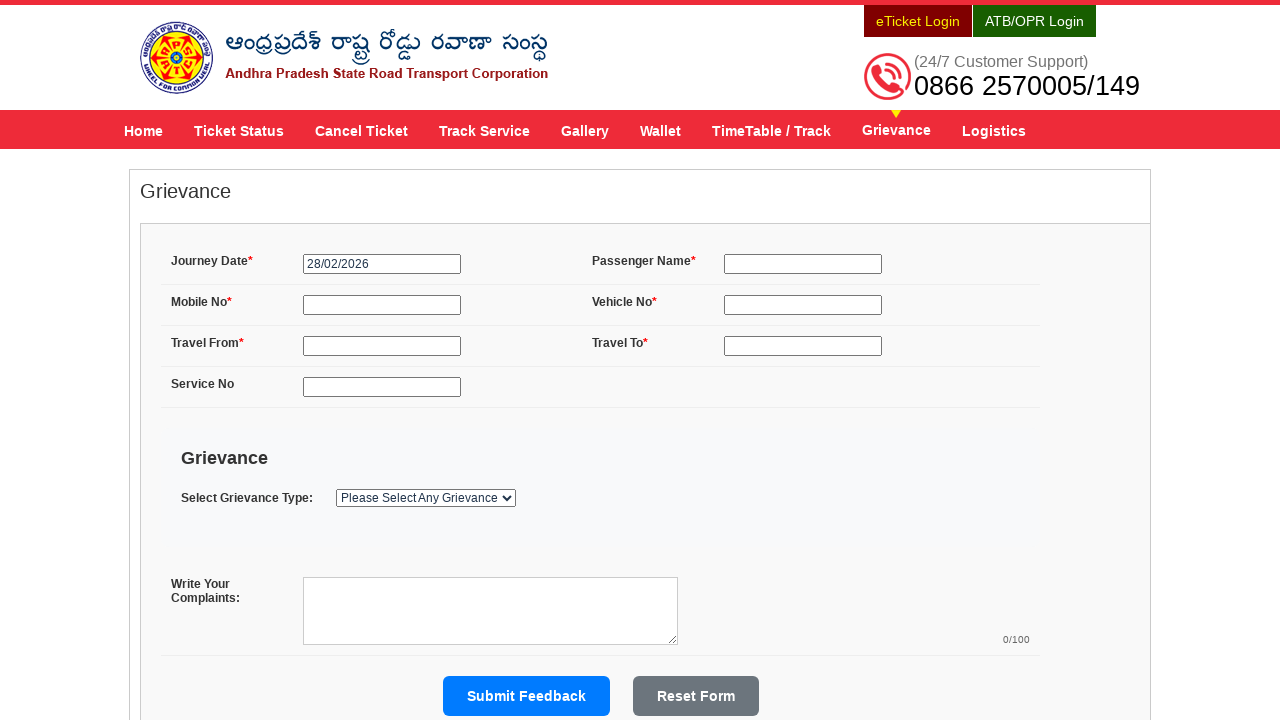

Clicked header link 9/9 at (994, 130) on .menu-wrap >> a >> nth=8
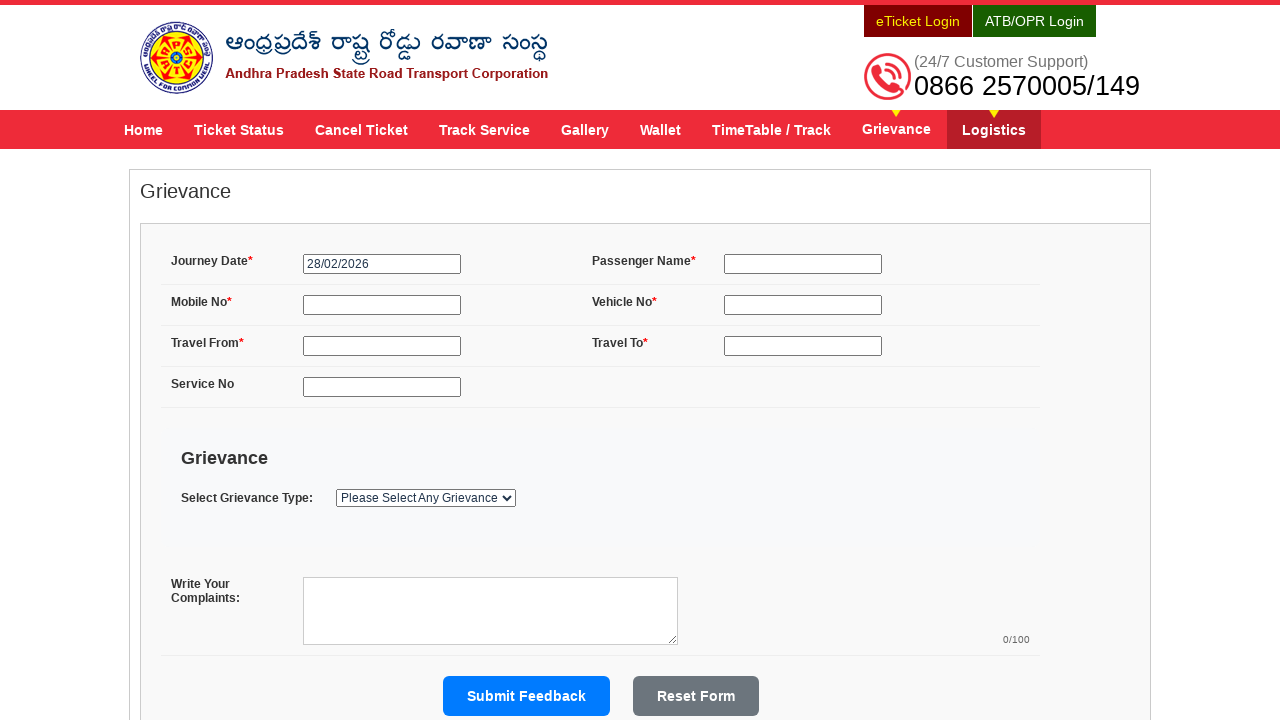

Page loaded after clicking link 9/9
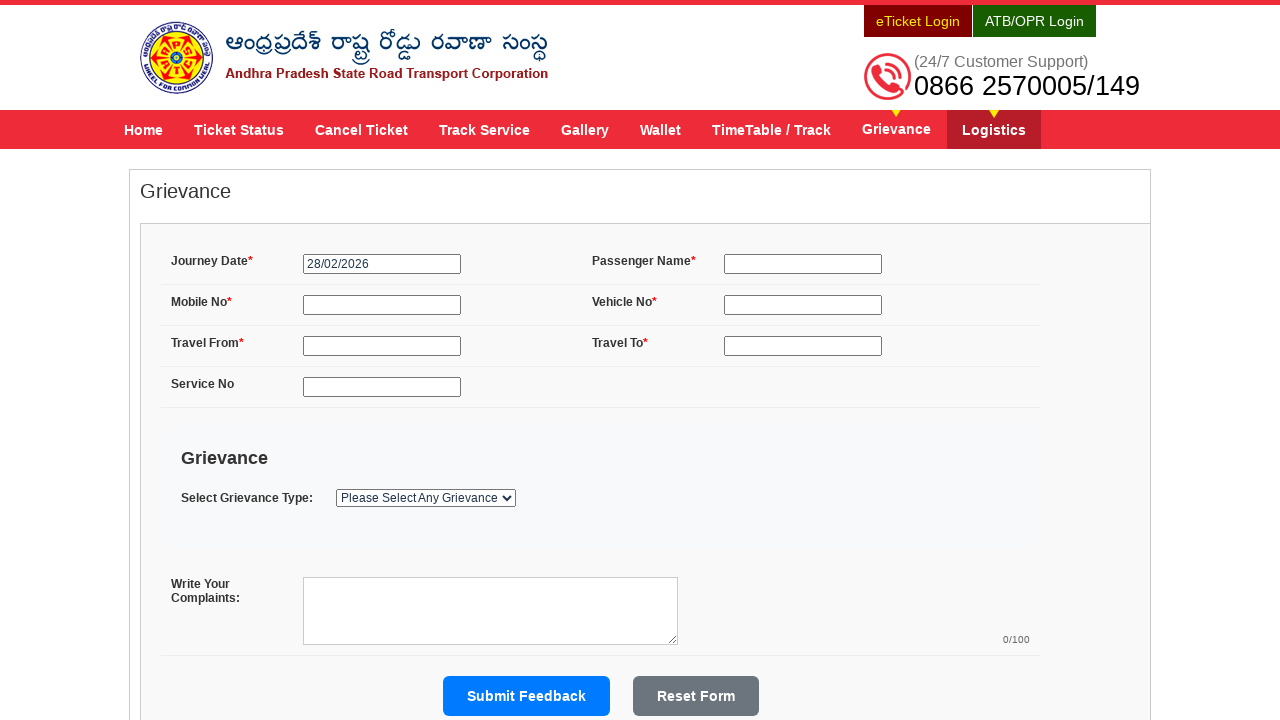

Re-located header menu block for next iteration
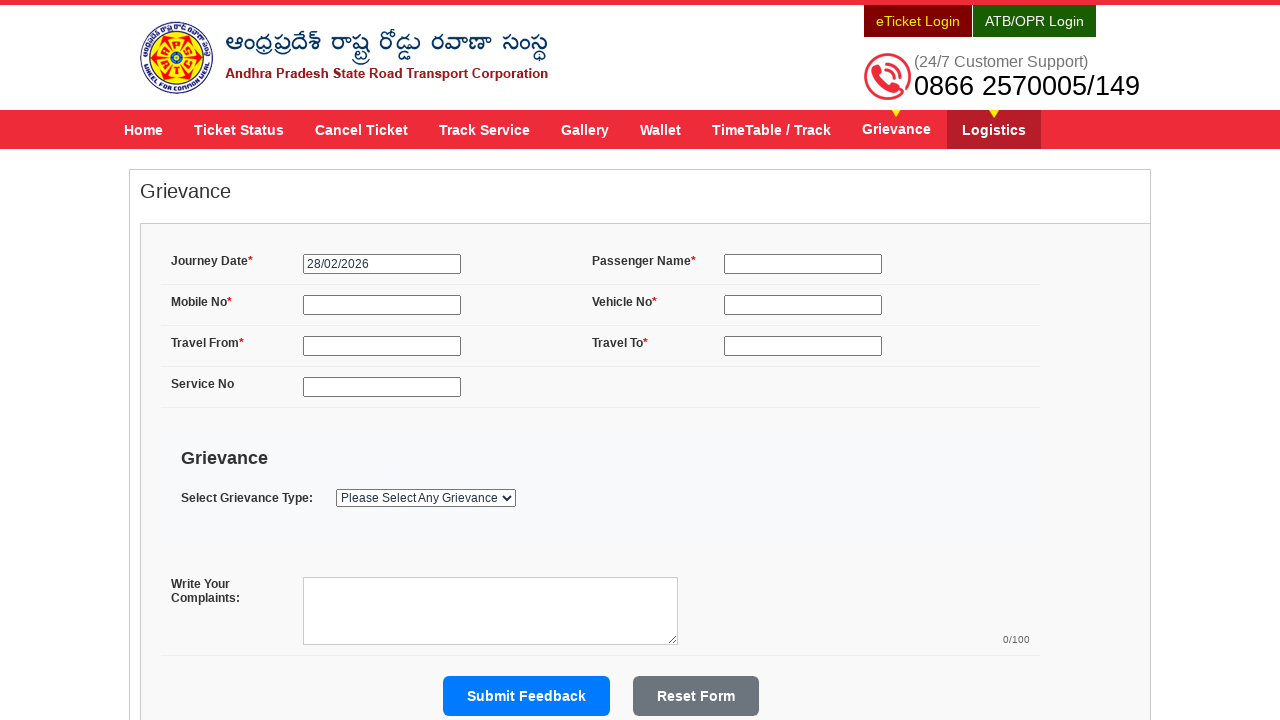

Re-located all anchor links for next iteration
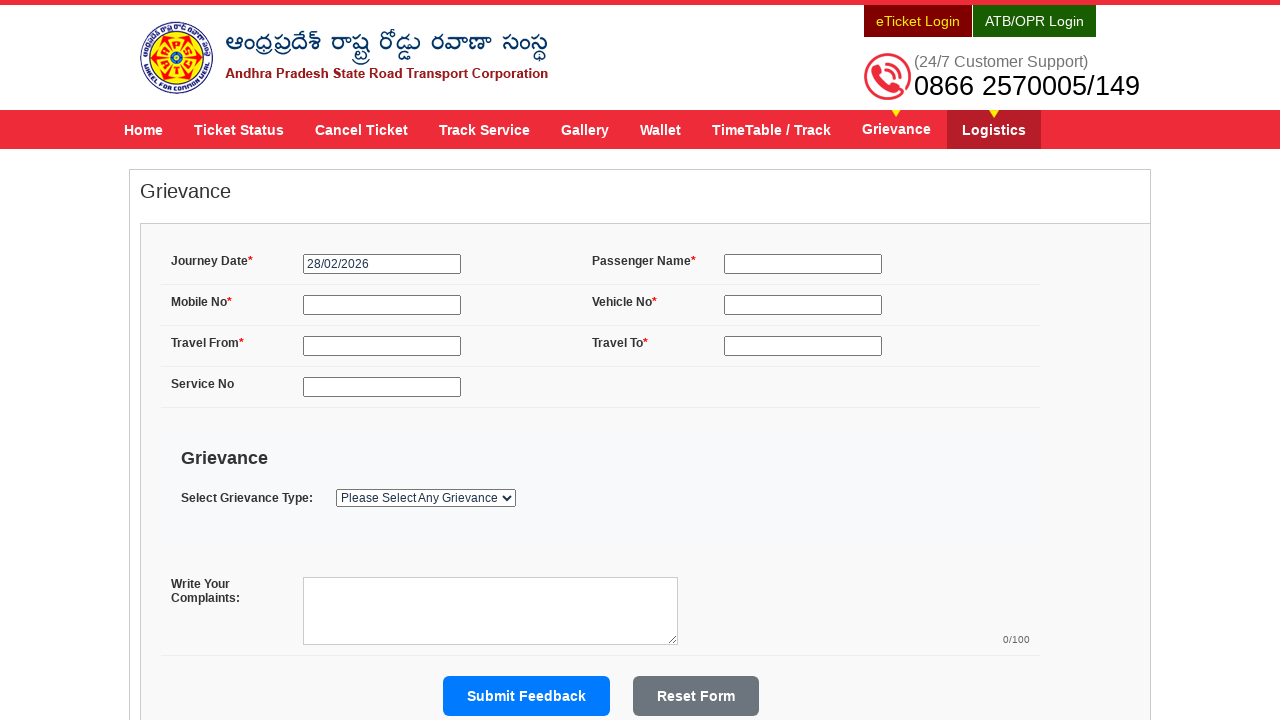

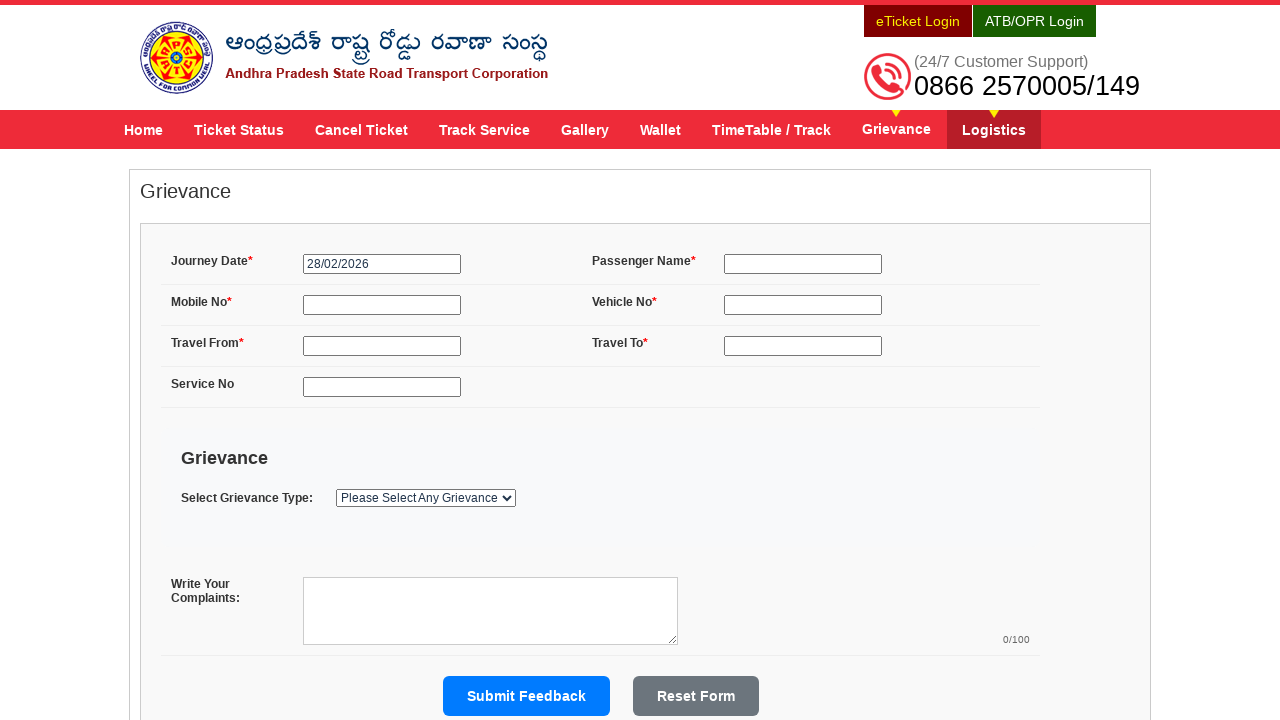